Tests multiple checkbox selection - selects all checkboxes on the page, verifies all are selected, then refreshes and selects only a specific checkbox by value

Starting URL: https://automationfc.github.io/multiple-fields/

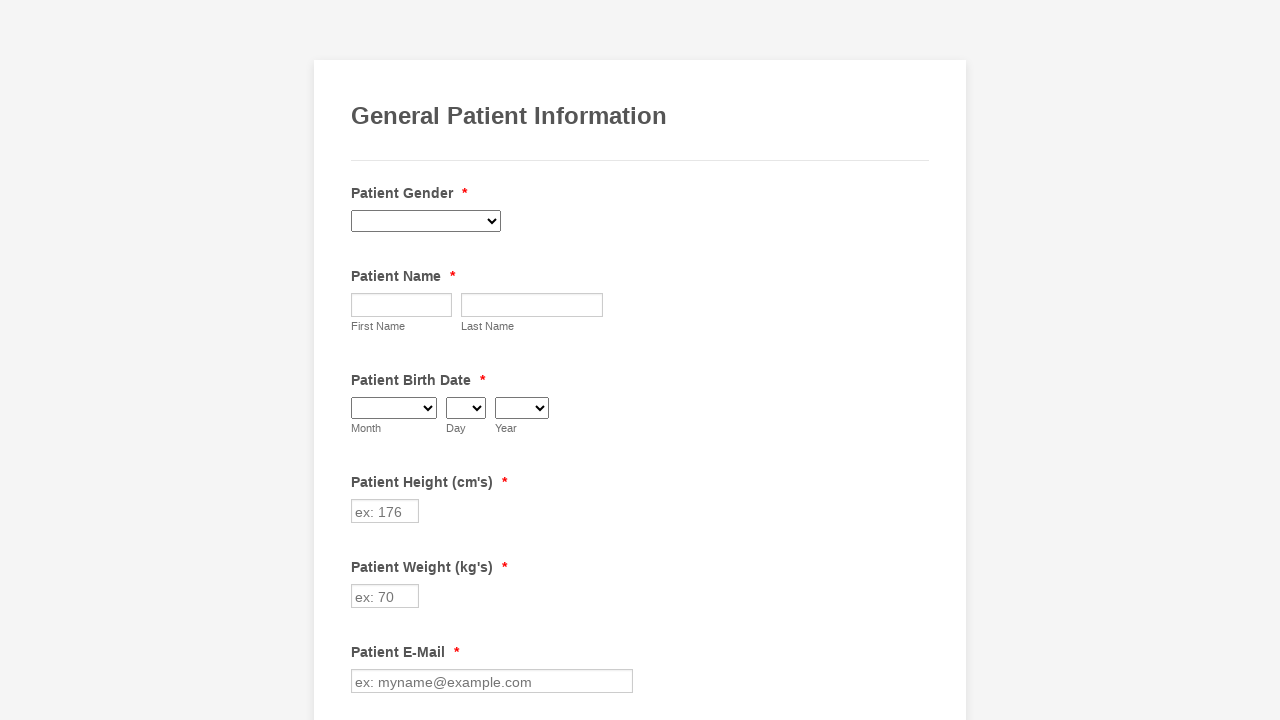

Waited for checkboxes to load
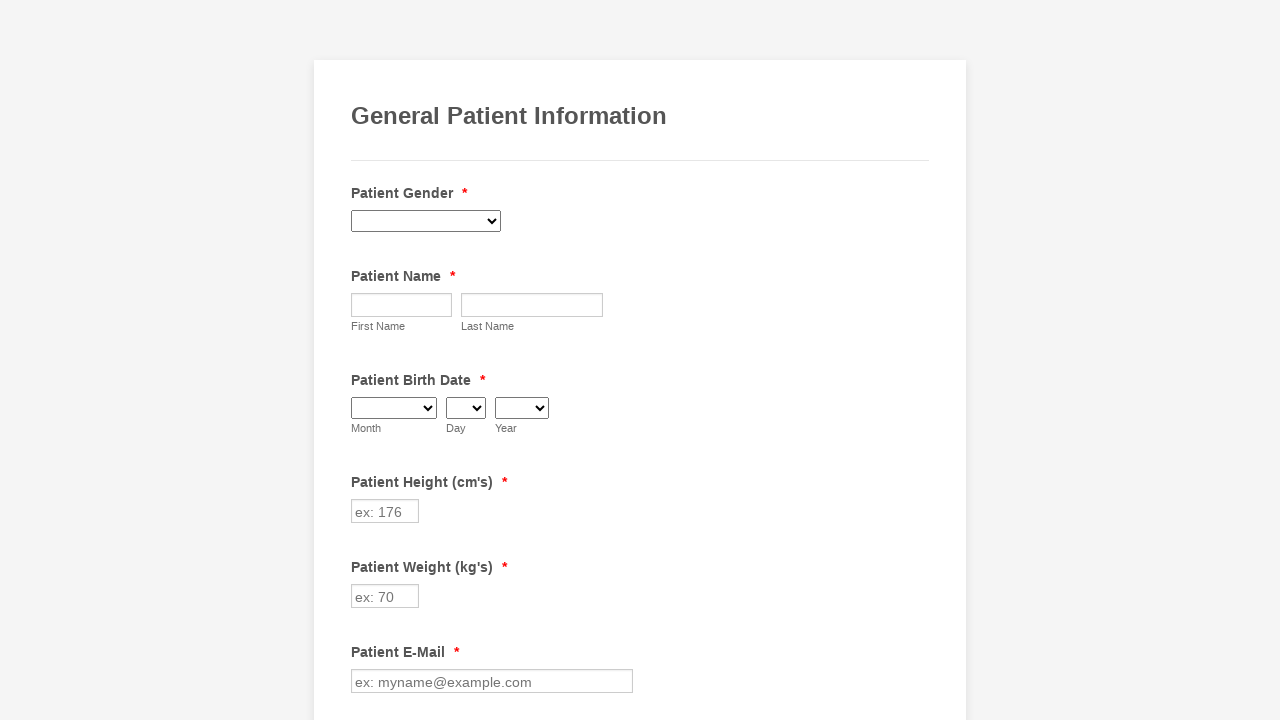

Located all checkboxes on the page
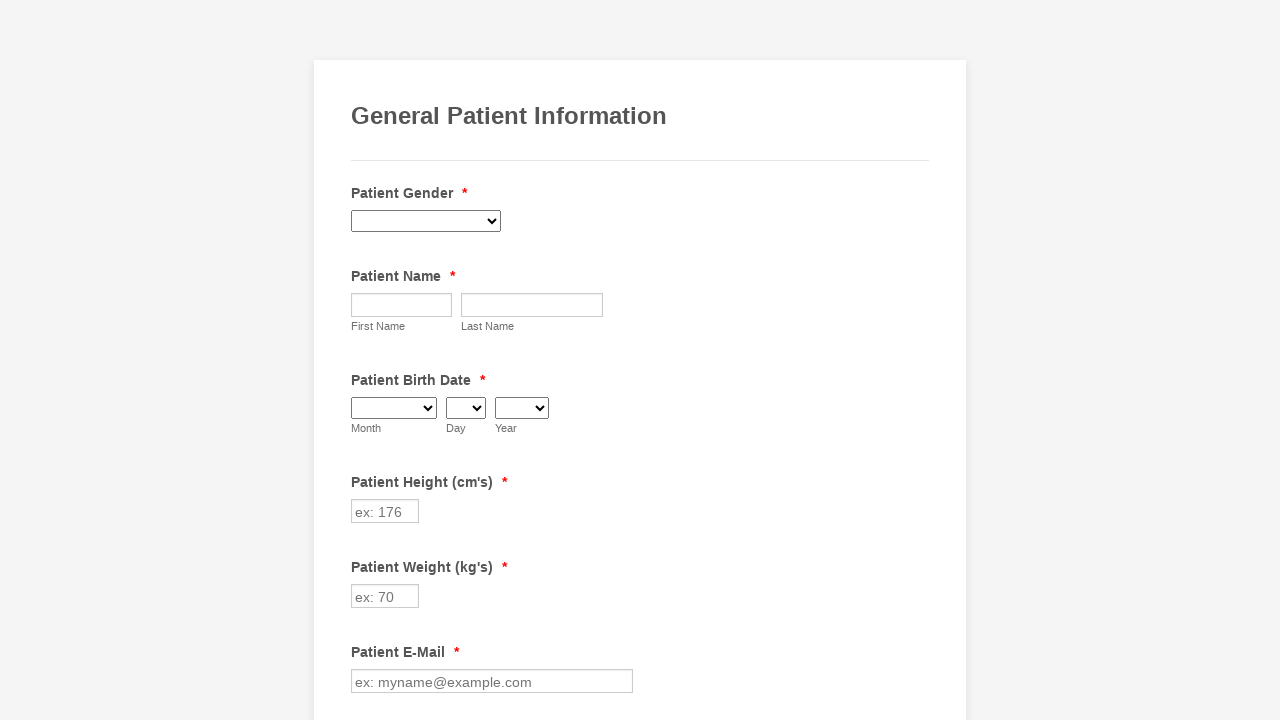

Found 29 checkboxes total
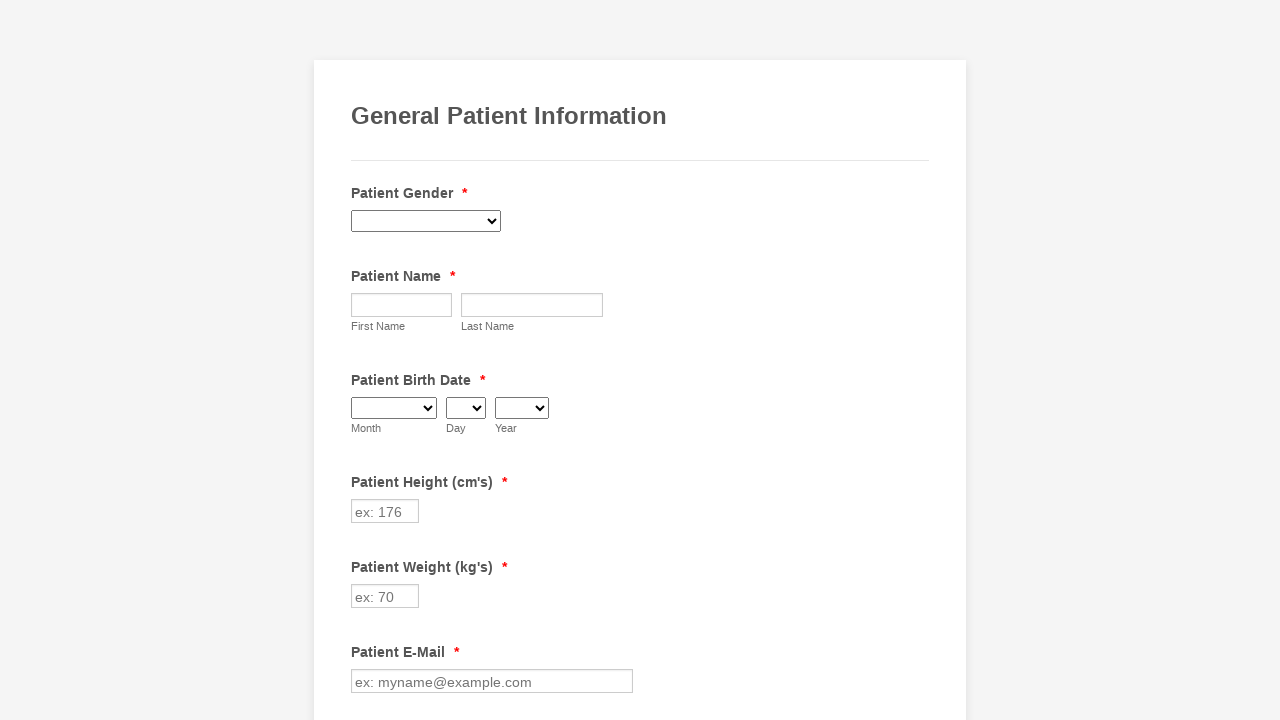

Clicked checkbox 1 to select it at (362, 360) on div.form-single-column input[type='checkbox'] >> nth=0
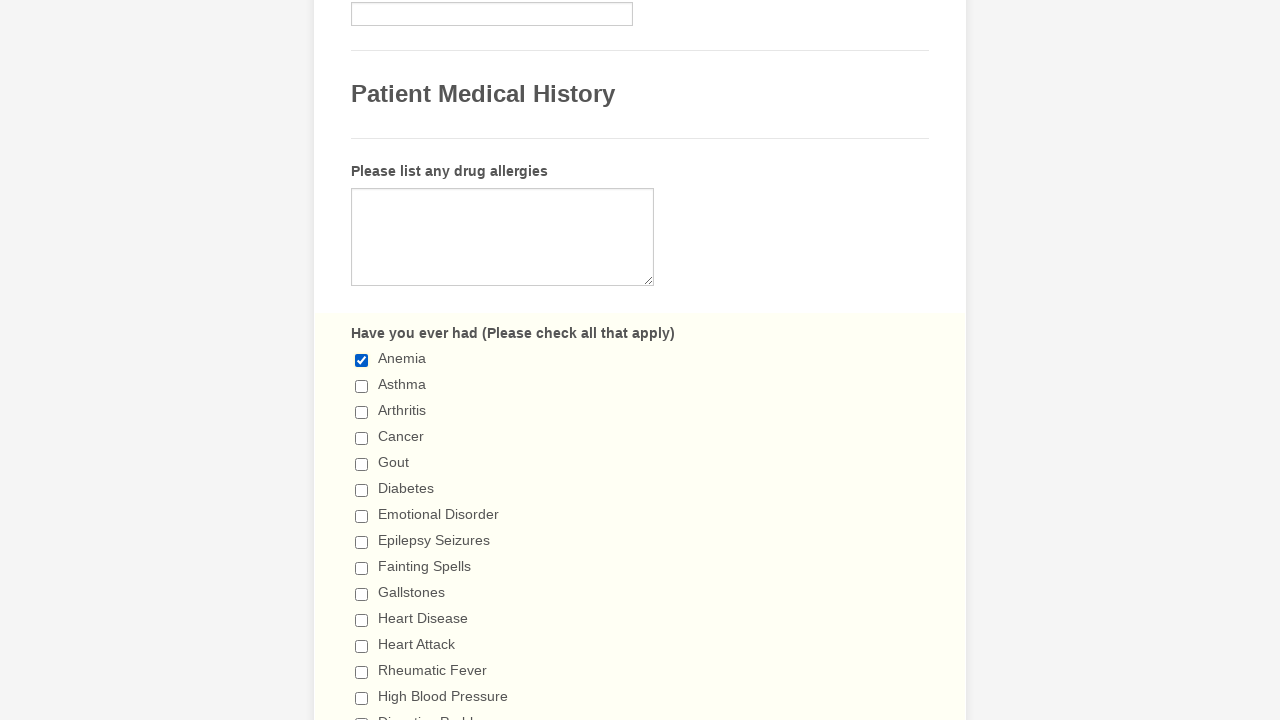

Clicked checkbox 2 to select it at (362, 386) on div.form-single-column input[type='checkbox'] >> nth=1
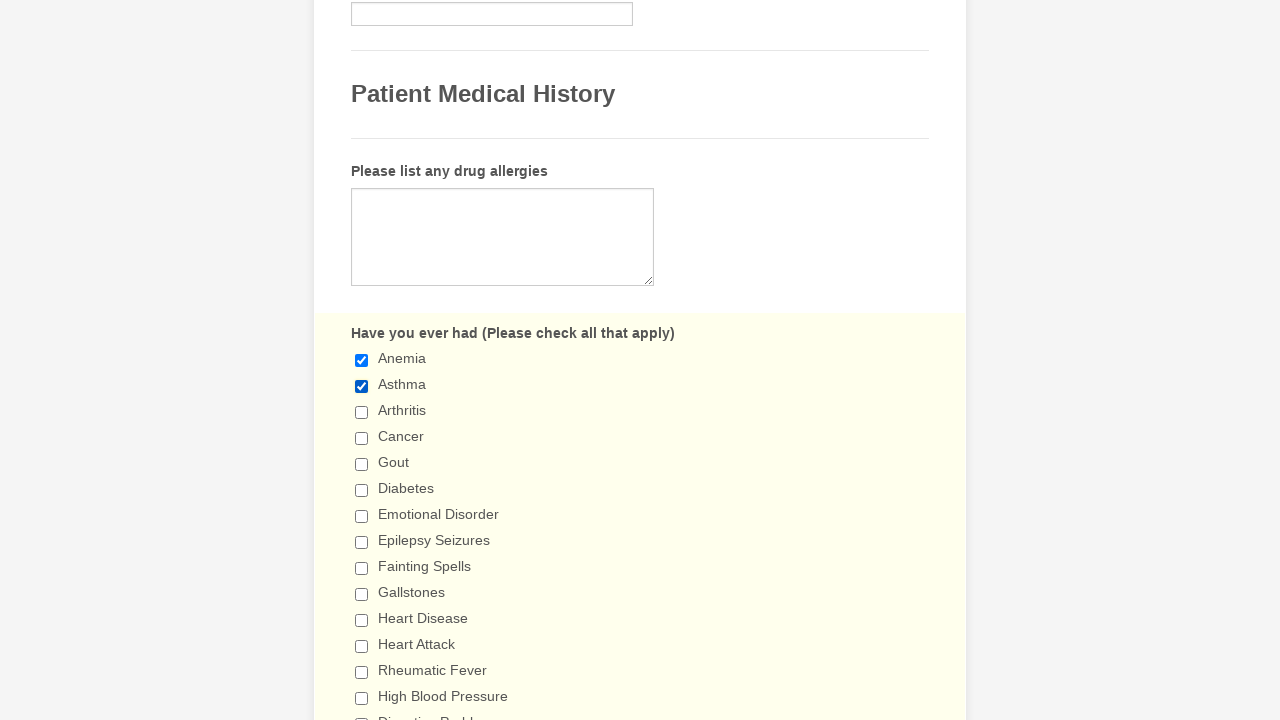

Clicked checkbox 3 to select it at (362, 412) on div.form-single-column input[type='checkbox'] >> nth=2
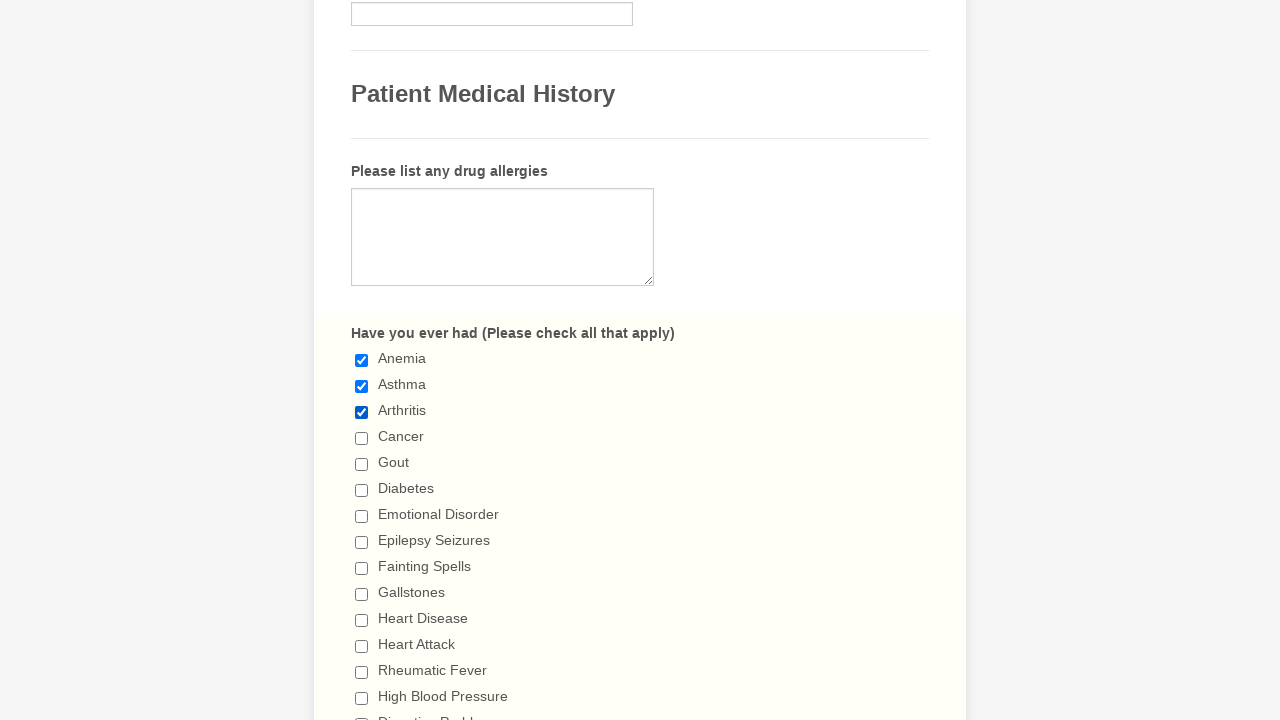

Clicked checkbox 4 to select it at (362, 438) on div.form-single-column input[type='checkbox'] >> nth=3
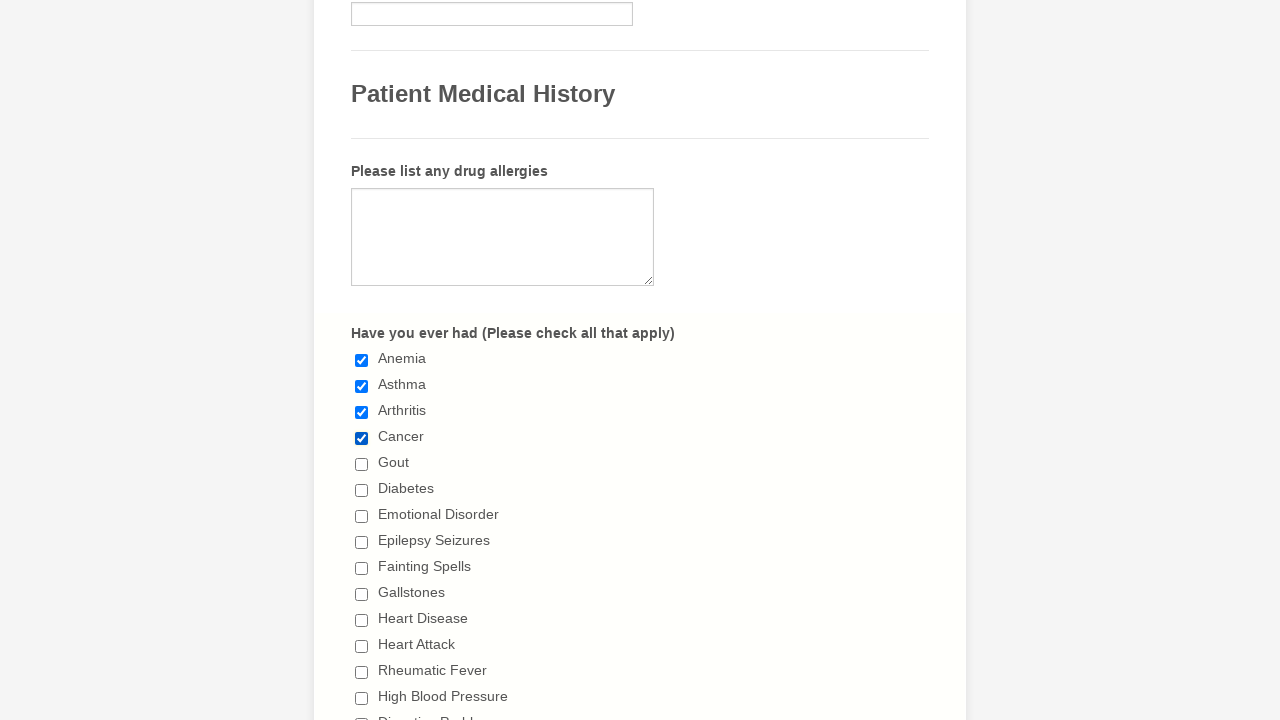

Clicked checkbox 5 to select it at (362, 464) on div.form-single-column input[type='checkbox'] >> nth=4
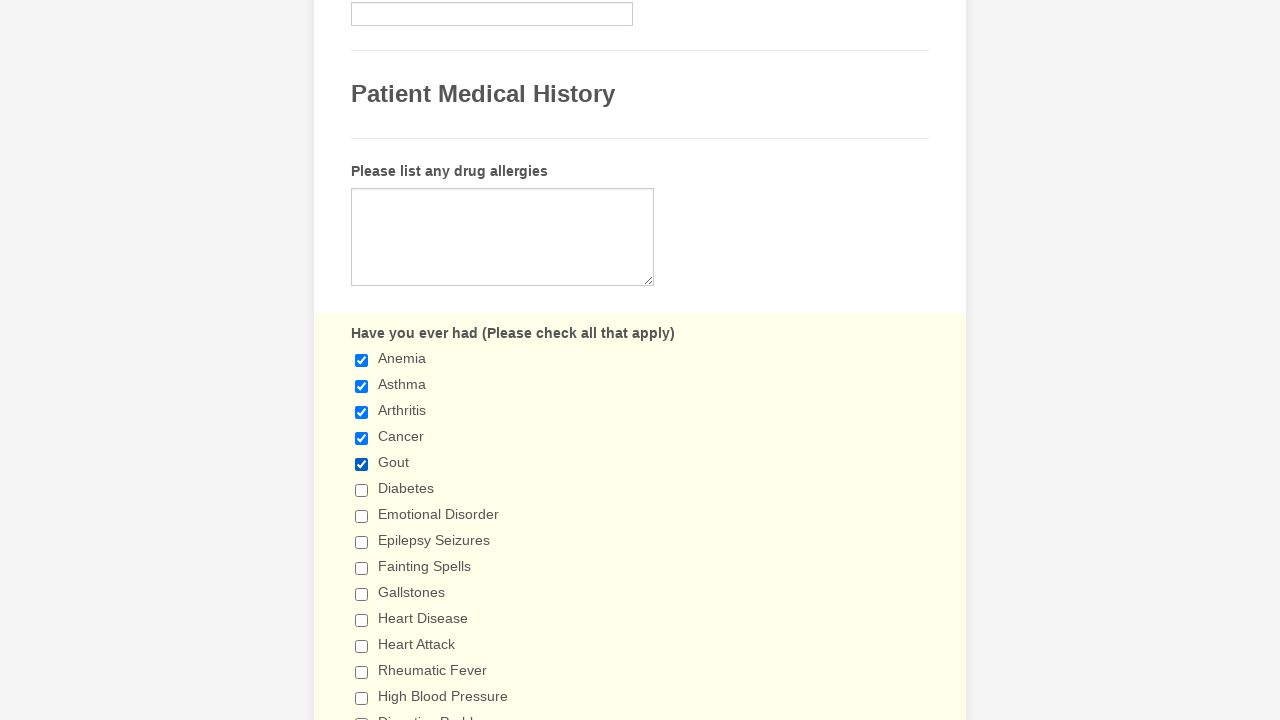

Clicked checkbox 6 to select it at (362, 490) on div.form-single-column input[type='checkbox'] >> nth=5
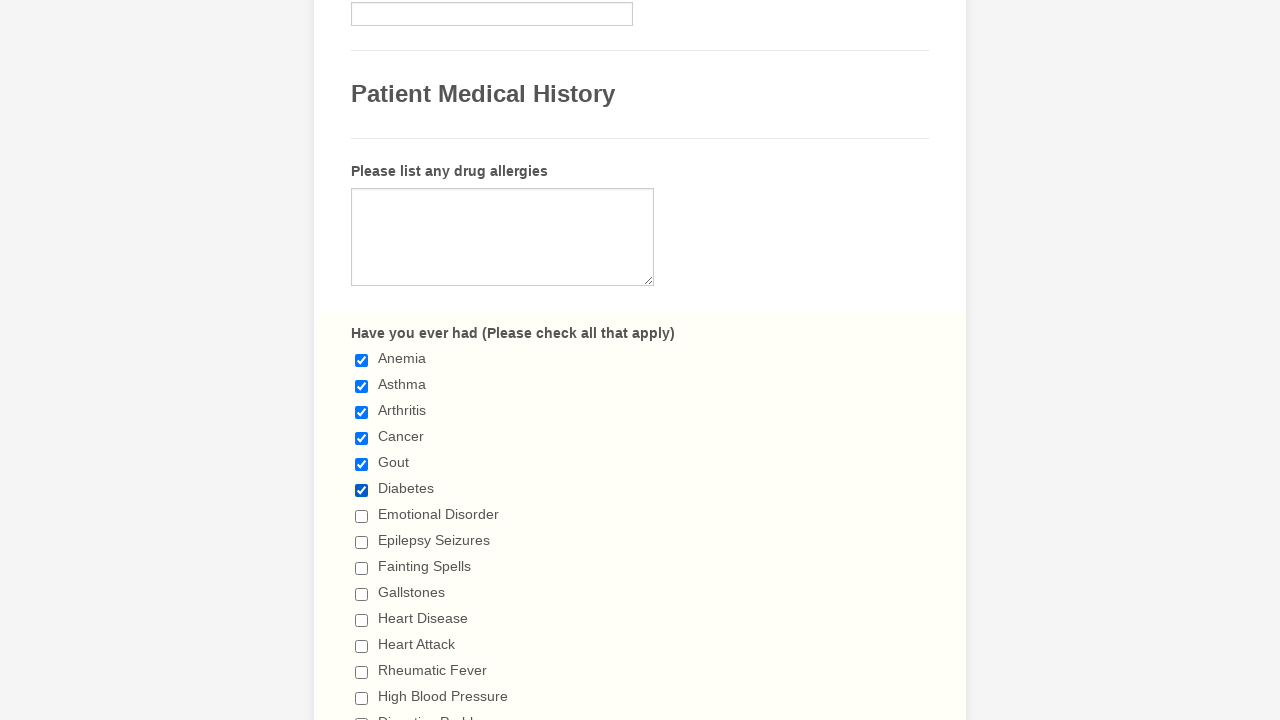

Clicked checkbox 7 to select it at (362, 516) on div.form-single-column input[type='checkbox'] >> nth=6
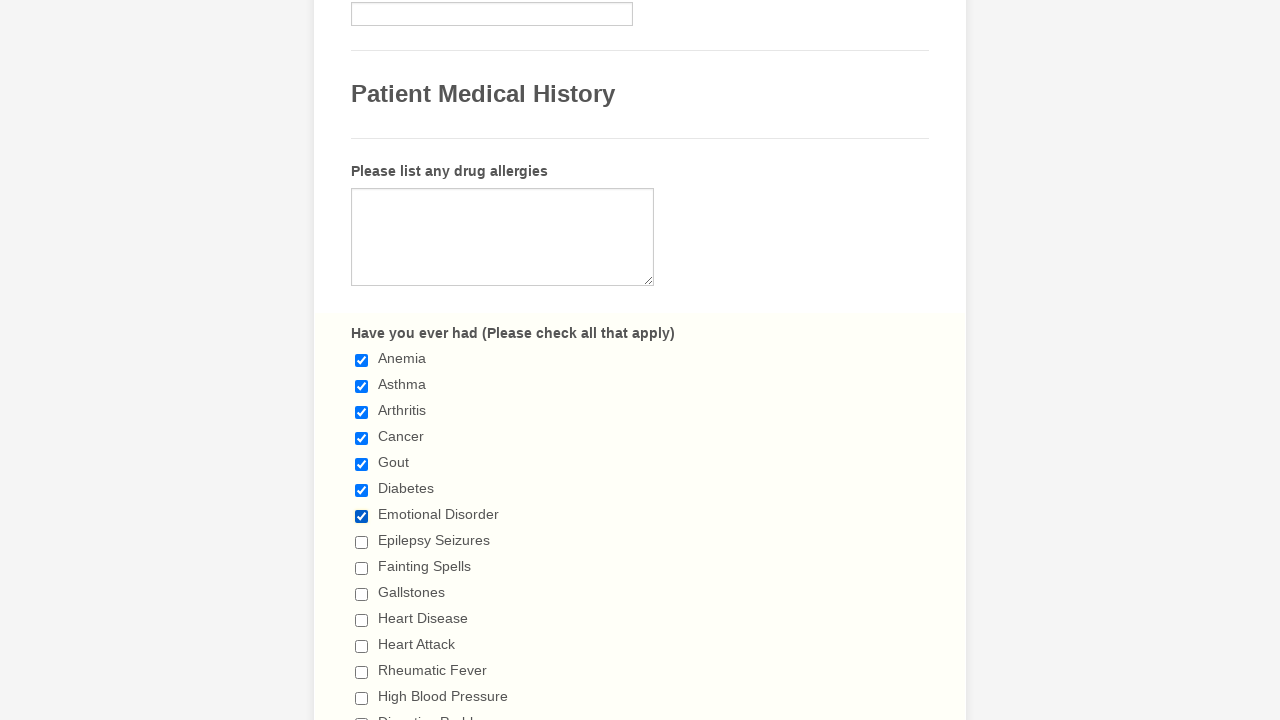

Clicked checkbox 8 to select it at (362, 542) on div.form-single-column input[type='checkbox'] >> nth=7
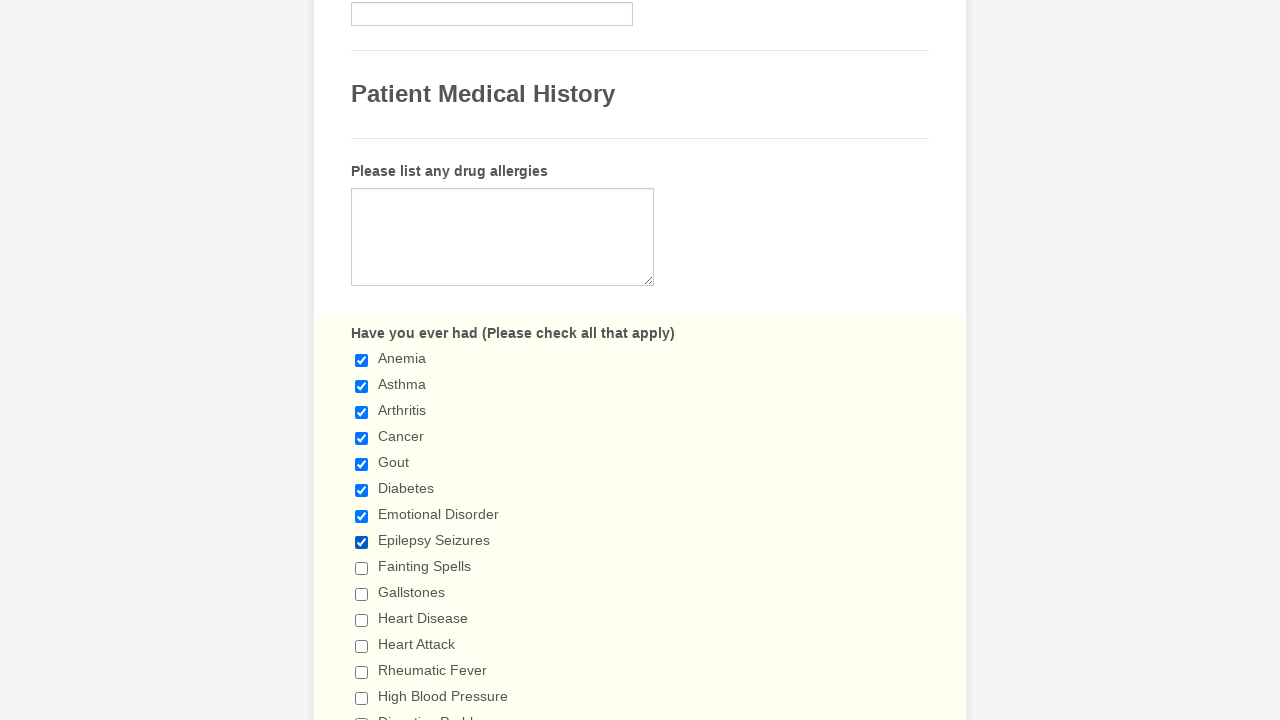

Clicked checkbox 9 to select it at (362, 568) on div.form-single-column input[type='checkbox'] >> nth=8
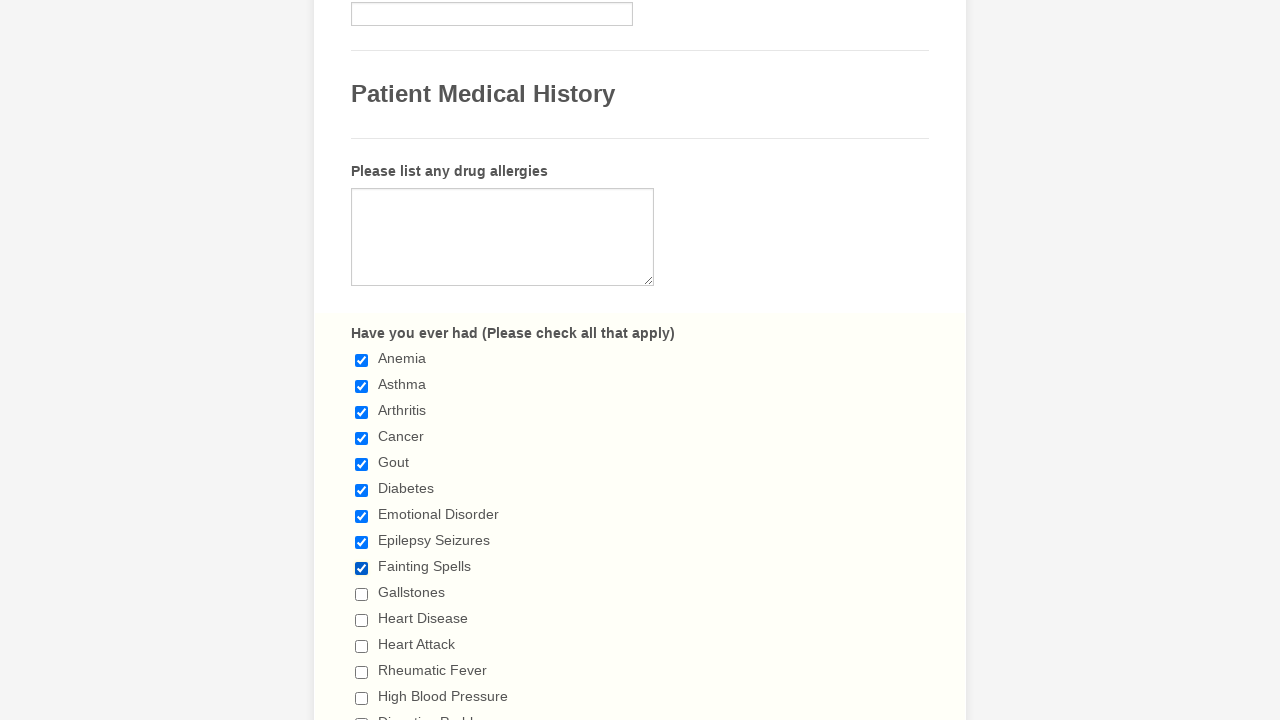

Clicked checkbox 10 to select it at (362, 594) on div.form-single-column input[type='checkbox'] >> nth=9
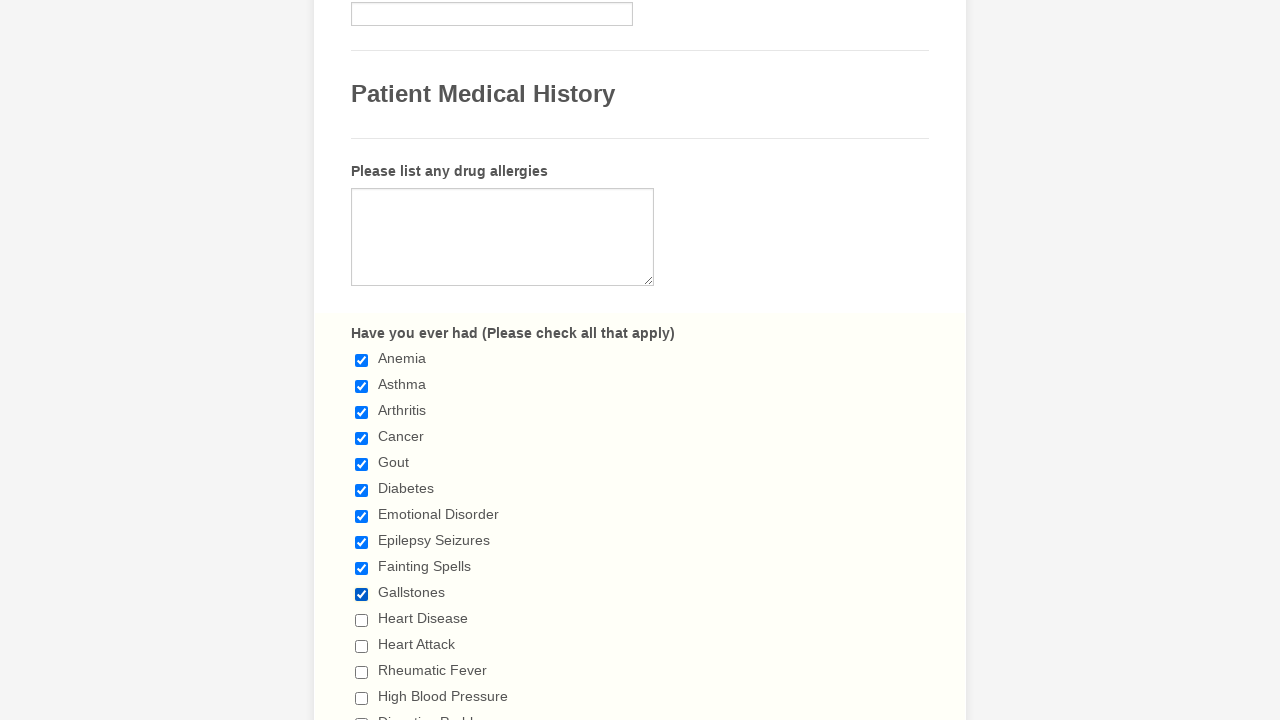

Clicked checkbox 11 to select it at (362, 620) on div.form-single-column input[type='checkbox'] >> nth=10
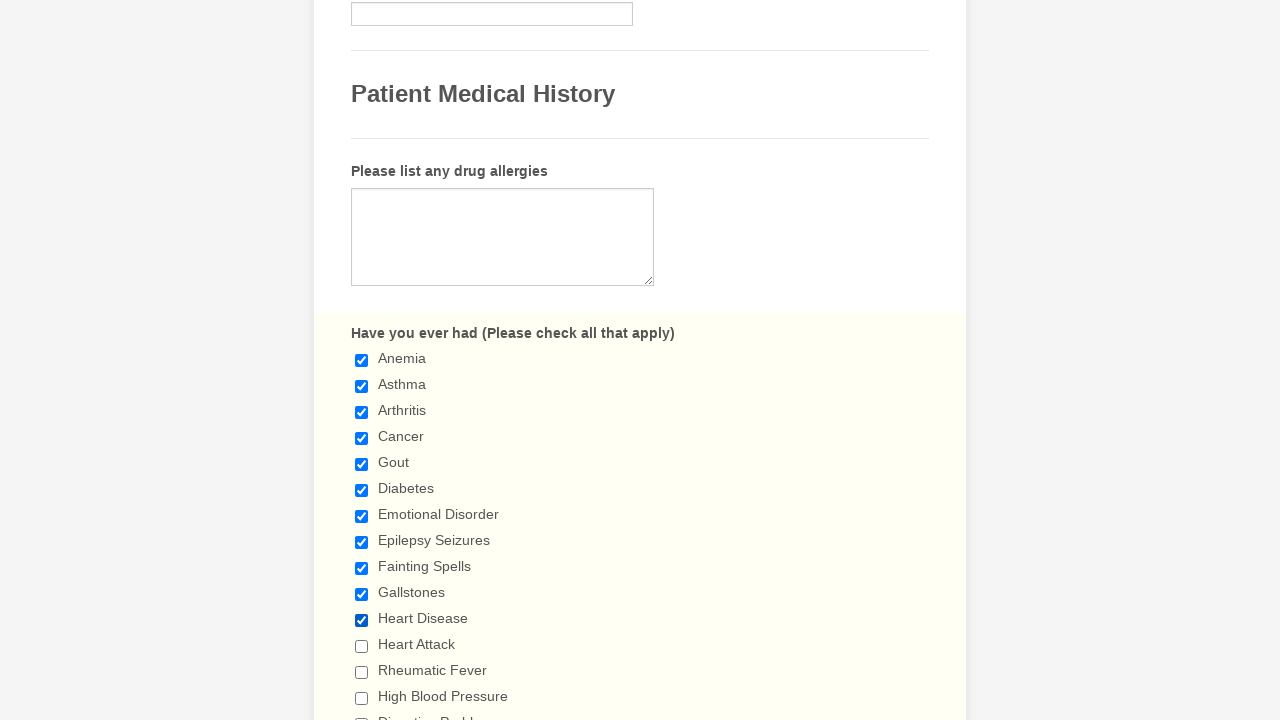

Clicked checkbox 12 to select it at (362, 646) on div.form-single-column input[type='checkbox'] >> nth=11
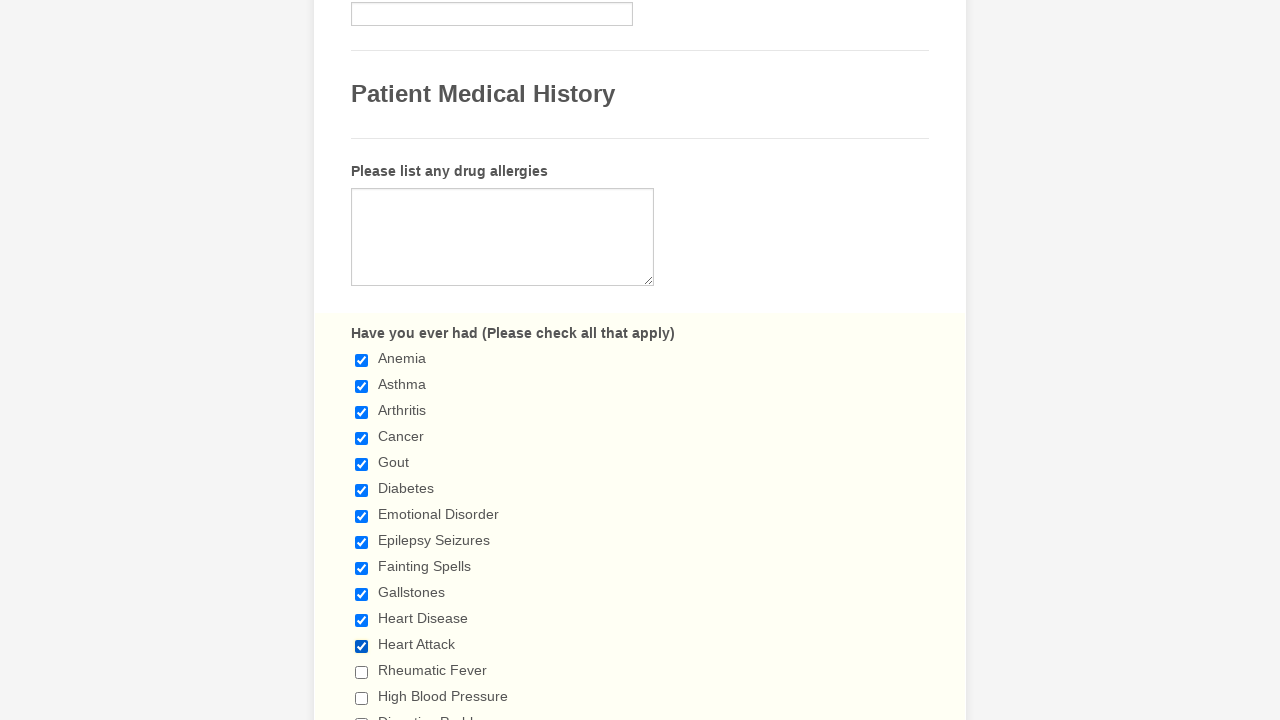

Clicked checkbox 13 to select it at (362, 672) on div.form-single-column input[type='checkbox'] >> nth=12
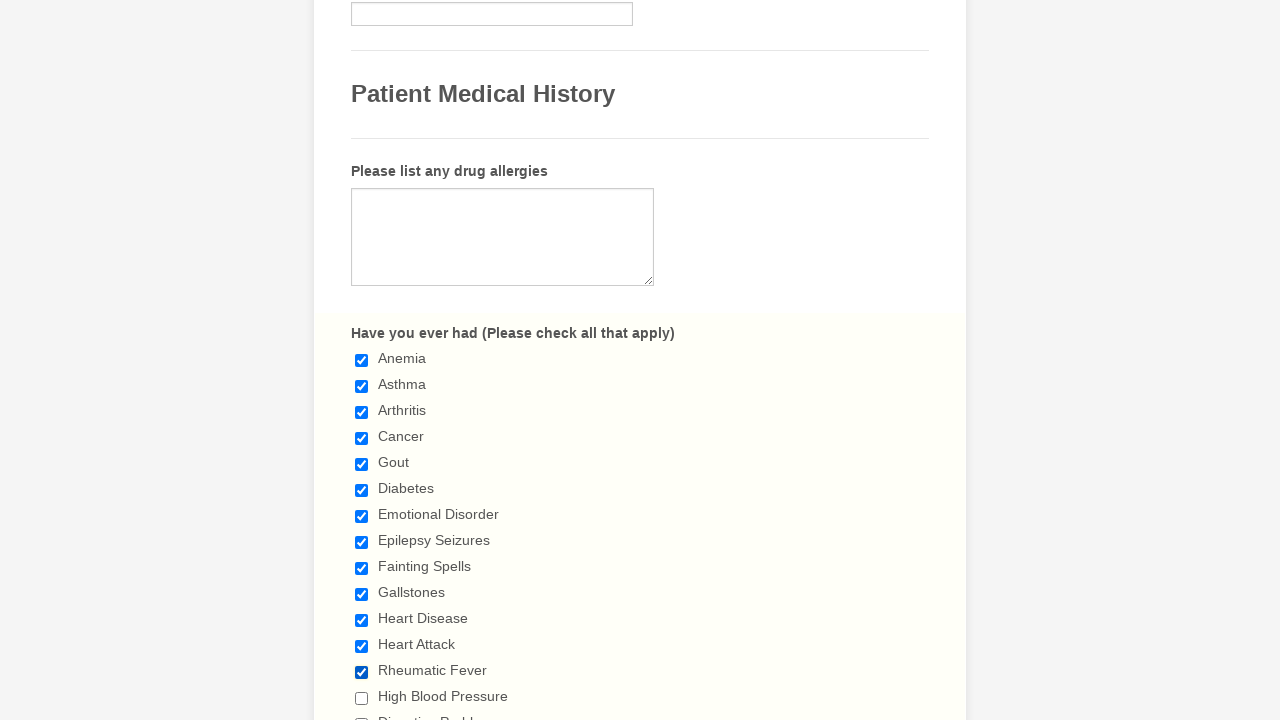

Clicked checkbox 14 to select it at (362, 698) on div.form-single-column input[type='checkbox'] >> nth=13
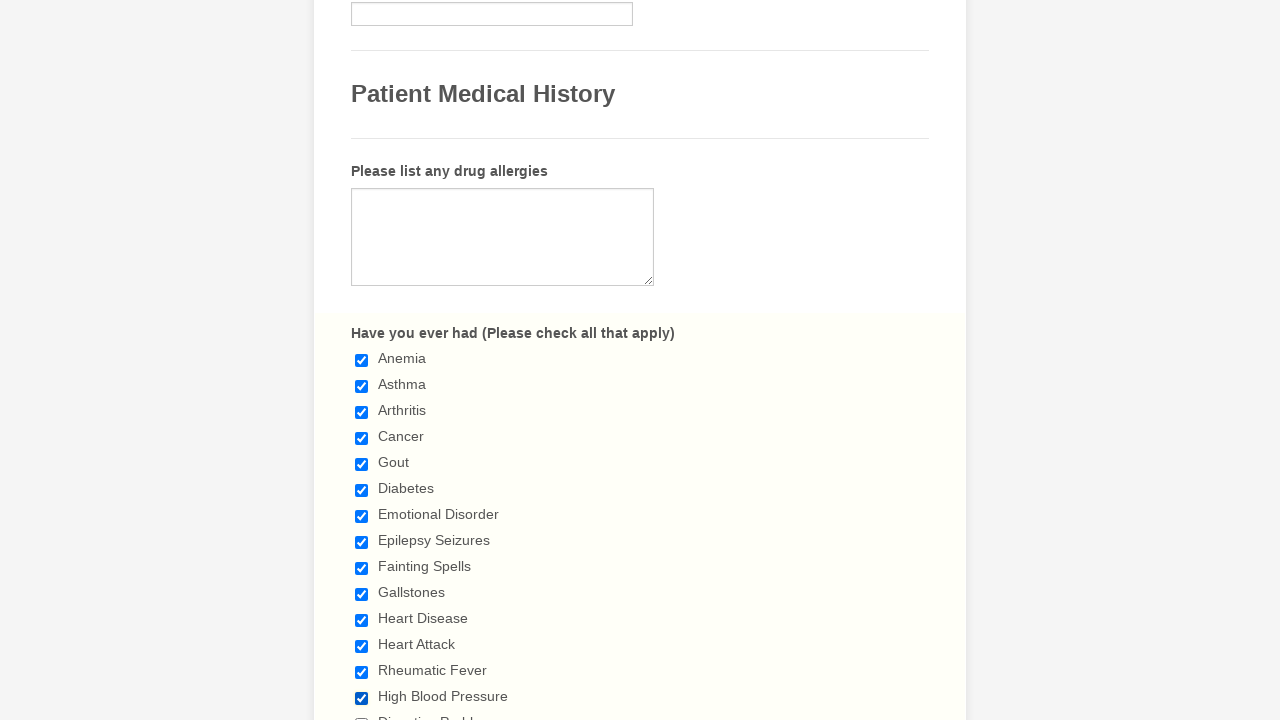

Clicked checkbox 15 to select it at (362, 714) on div.form-single-column input[type='checkbox'] >> nth=14
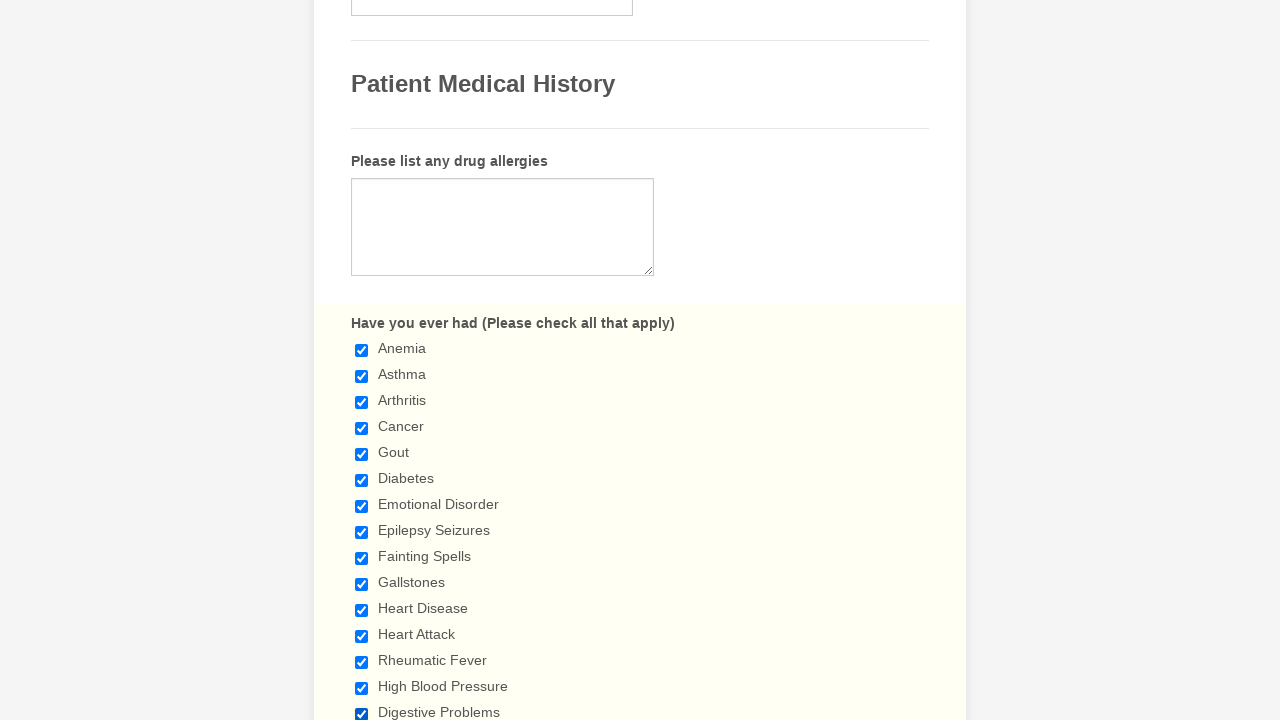

Clicked checkbox 16 to select it at (362, 360) on div.form-single-column input[type='checkbox'] >> nth=15
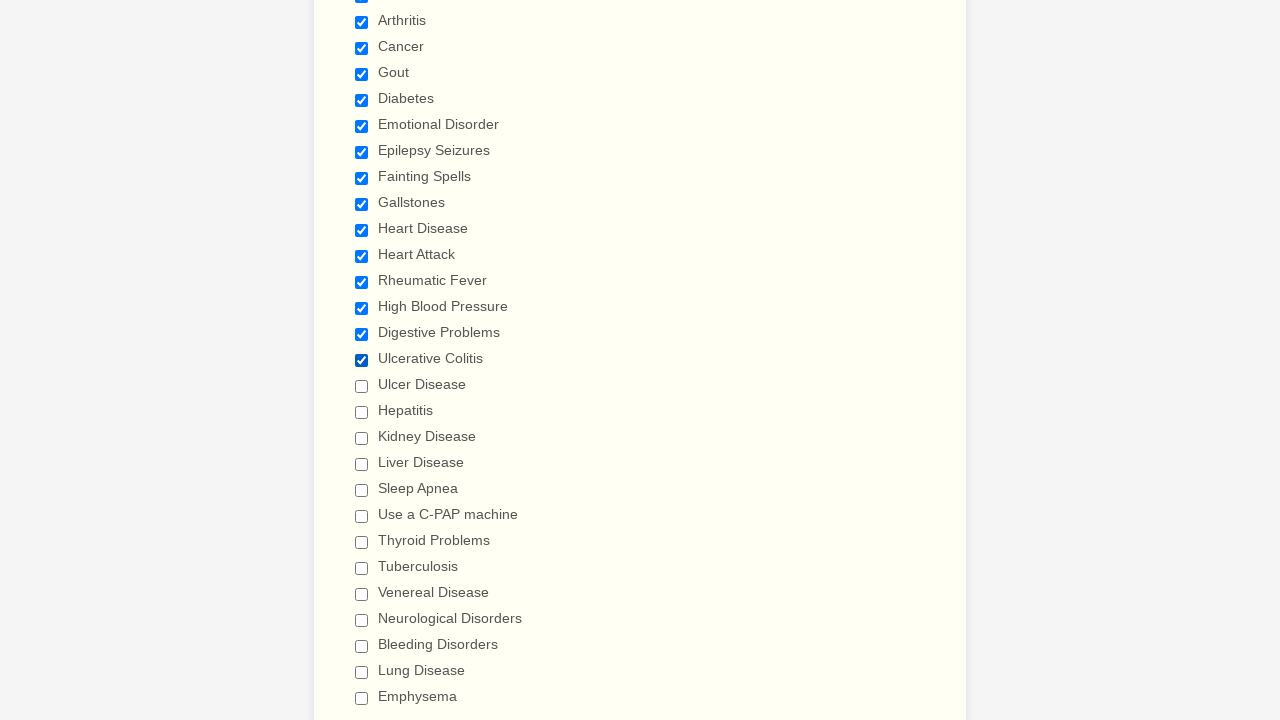

Clicked checkbox 17 to select it at (362, 386) on div.form-single-column input[type='checkbox'] >> nth=16
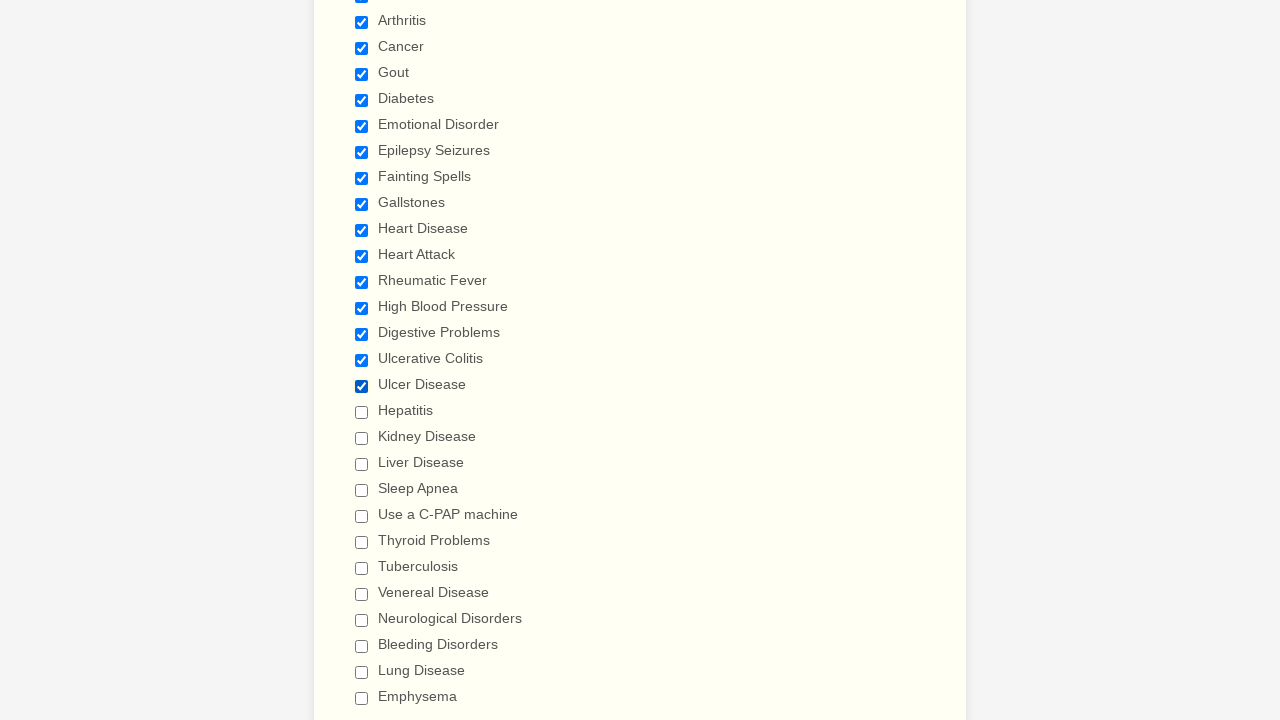

Clicked checkbox 18 to select it at (362, 412) on div.form-single-column input[type='checkbox'] >> nth=17
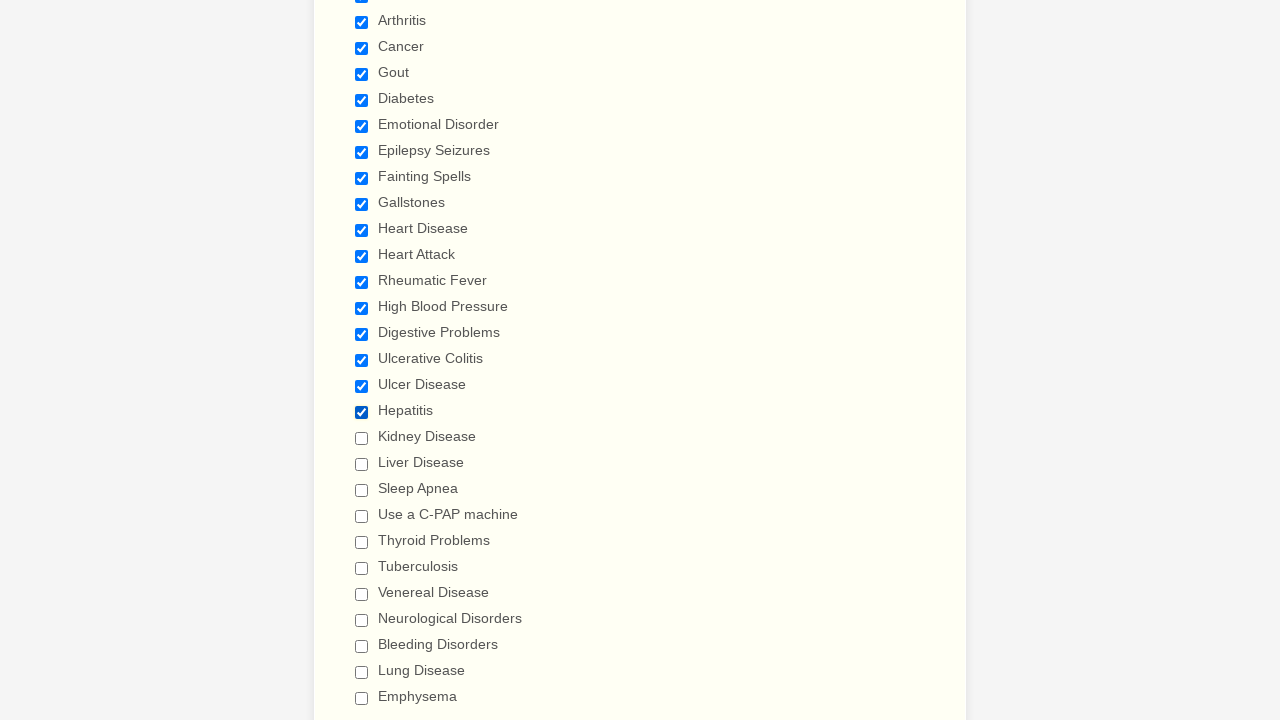

Clicked checkbox 19 to select it at (362, 438) on div.form-single-column input[type='checkbox'] >> nth=18
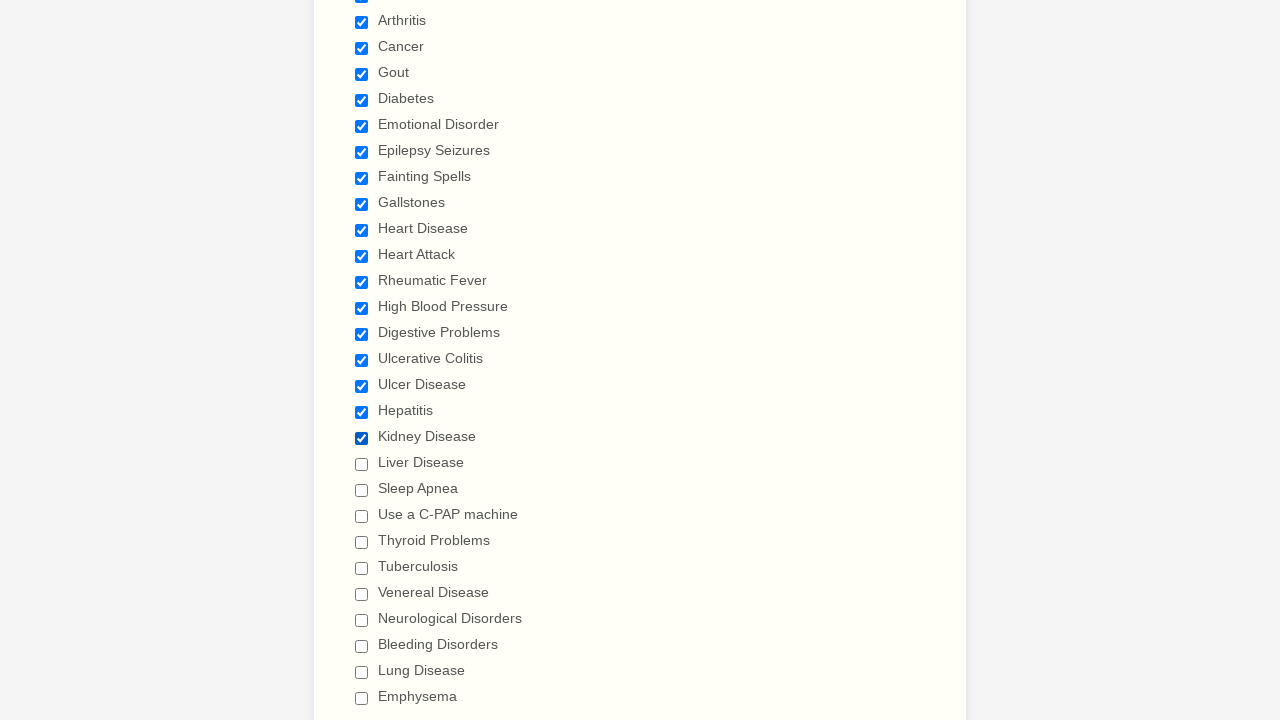

Clicked checkbox 20 to select it at (362, 464) on div.form-single-column input[type='checkbox'] >> nth=19
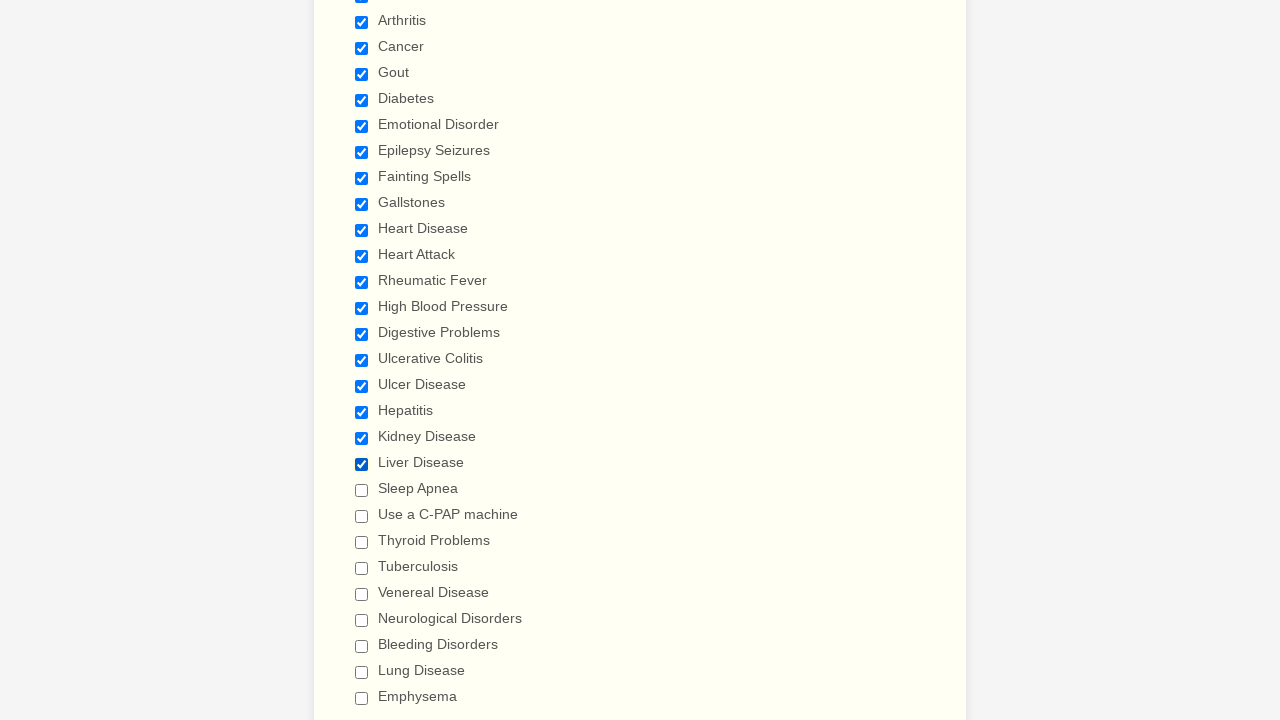

Clicked checkbox 21 to select it at (362, 490) on div.form-single-column input[type='checkbox'] >> nth=20
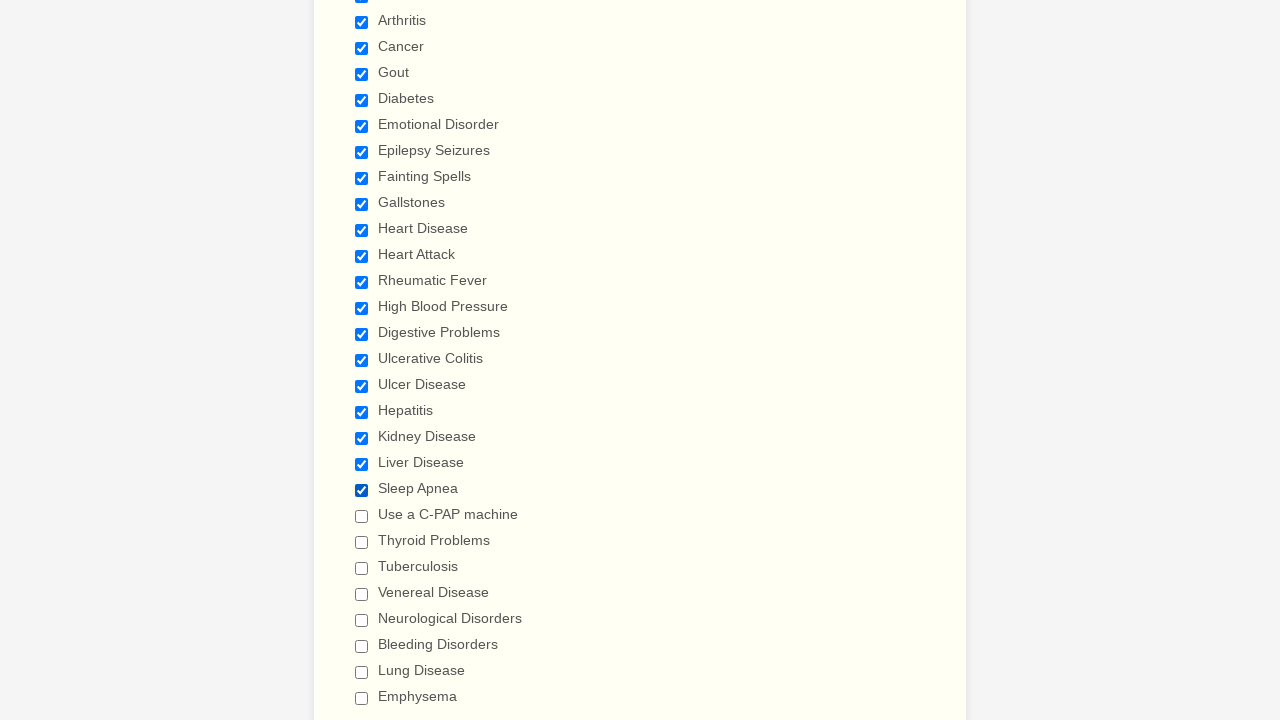

Clicked checkbox 22 to select it at (362, 516) on div.form-single-column input[type='checkbox'] >> nth=21
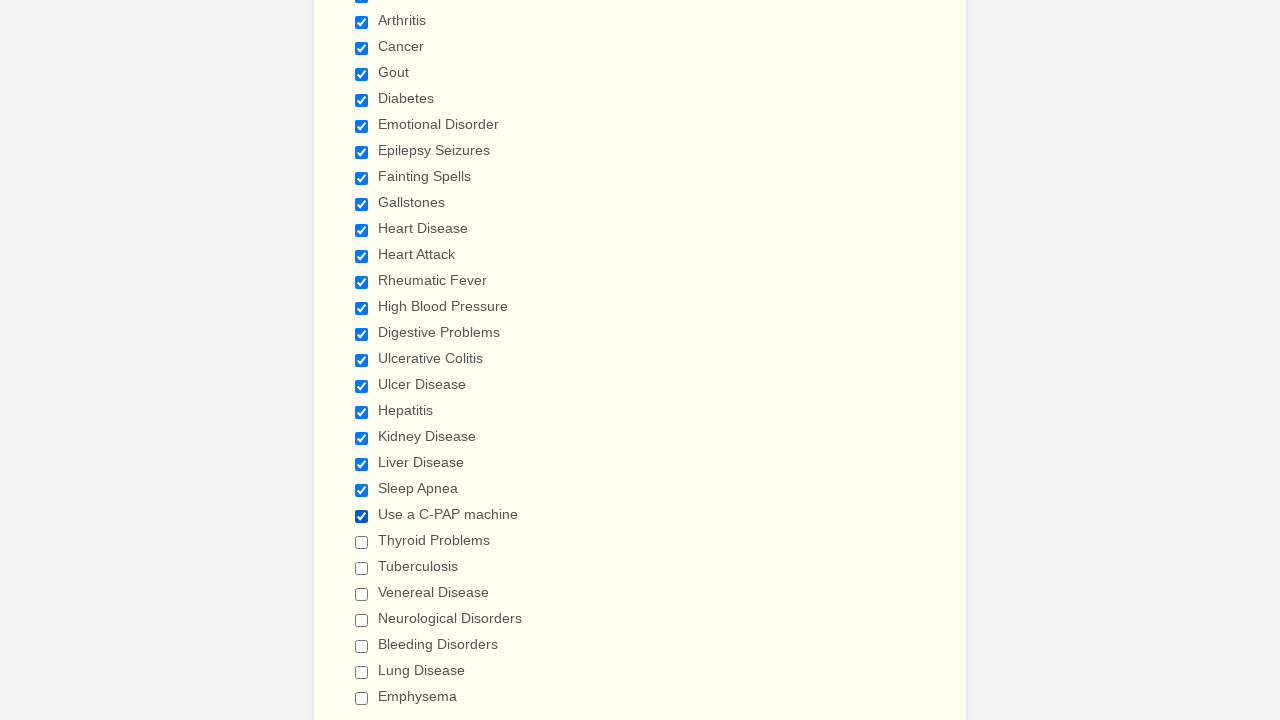

Clicked checkbox 23 to select it at (362, 542) on div.form-single-column input[type='checkbox'] >> nth=22
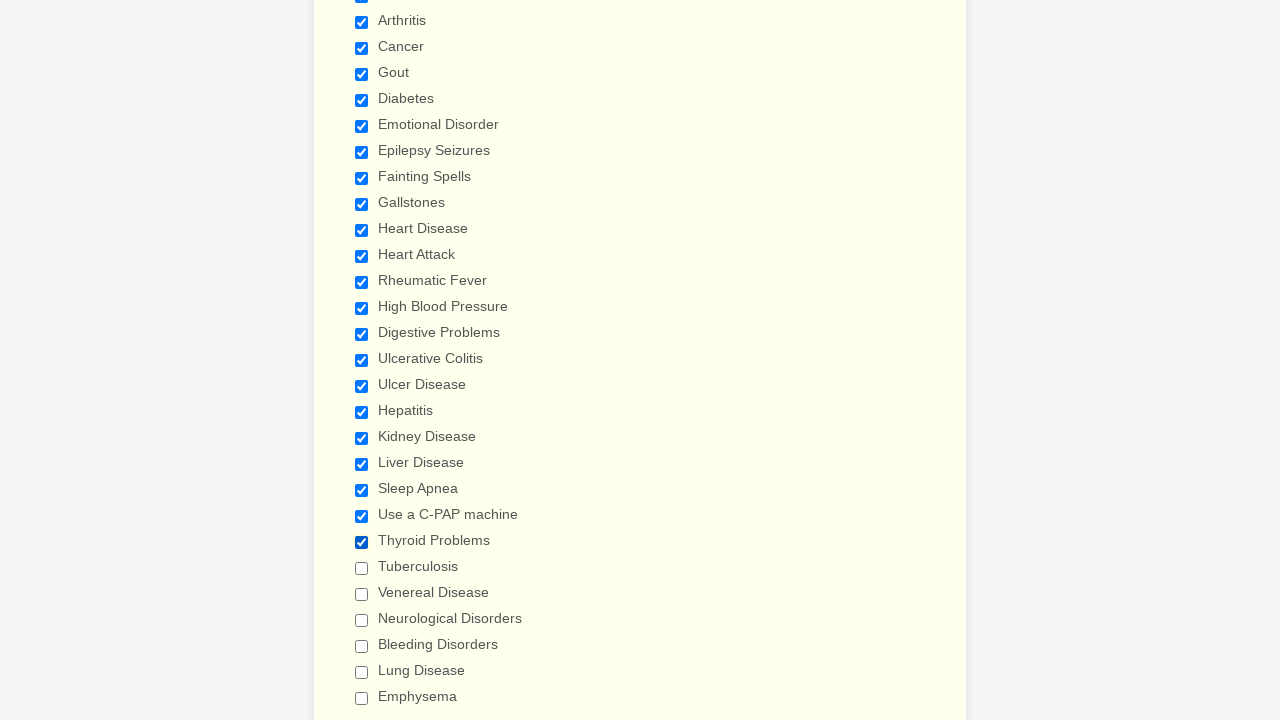

Clicked checkbox 24 to select it at (362, 568) on div.form-single-column input[type='checkbox'] >> nth=23
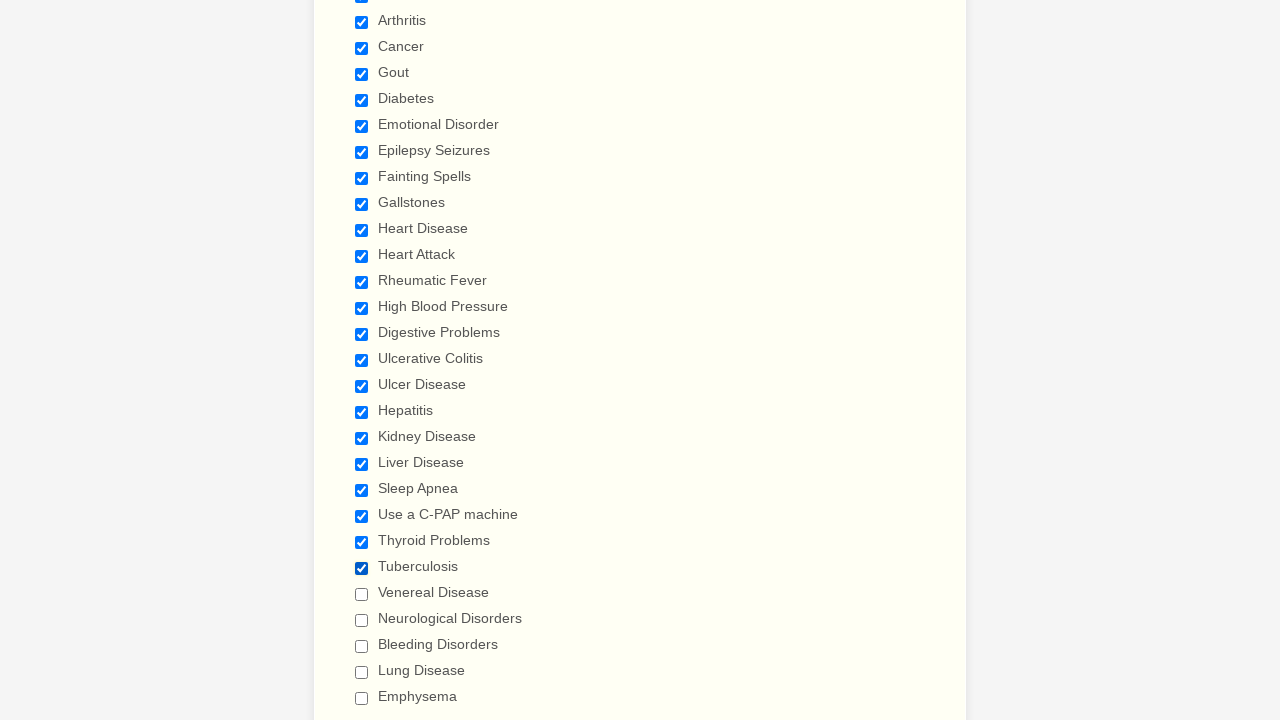

Clicked checkbox 25 to select it at (362, 594) on div.form-single-column input[type='checkbox'] >> nth=24
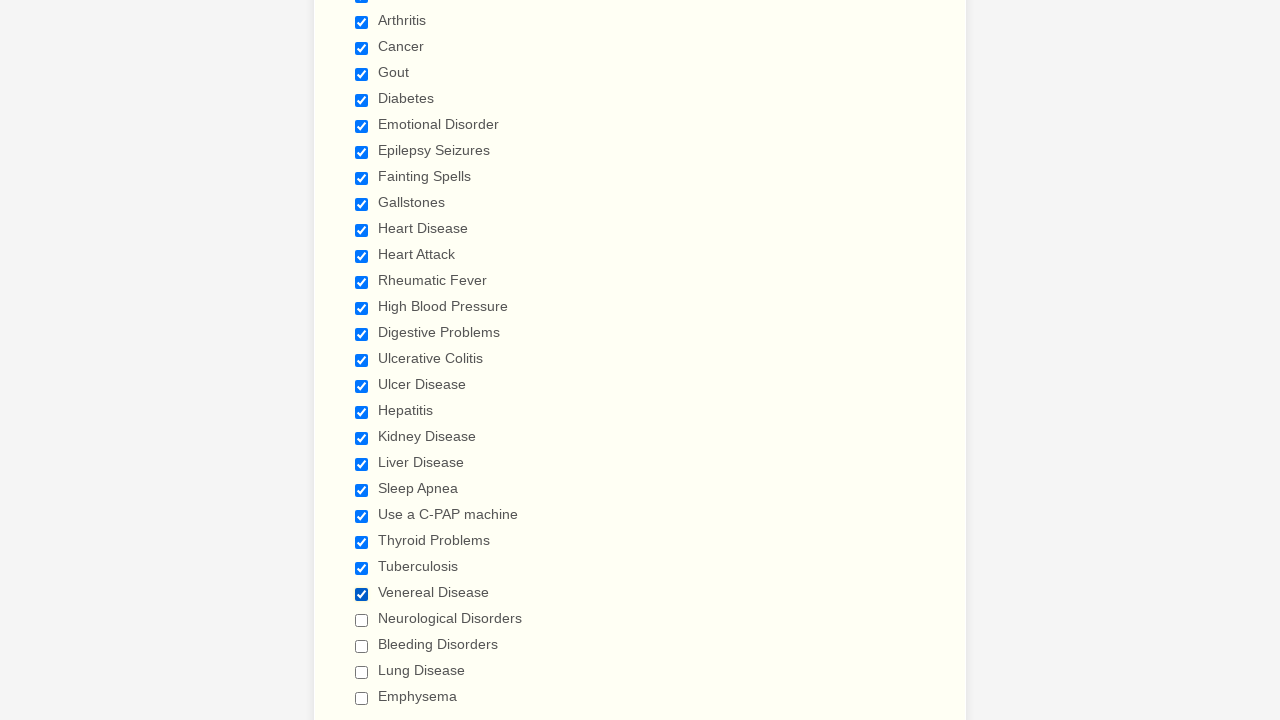

Clicked checkbox 26 to select it at (362, 620) on div.form-single-column input[type='checkbox'] >> nth=25
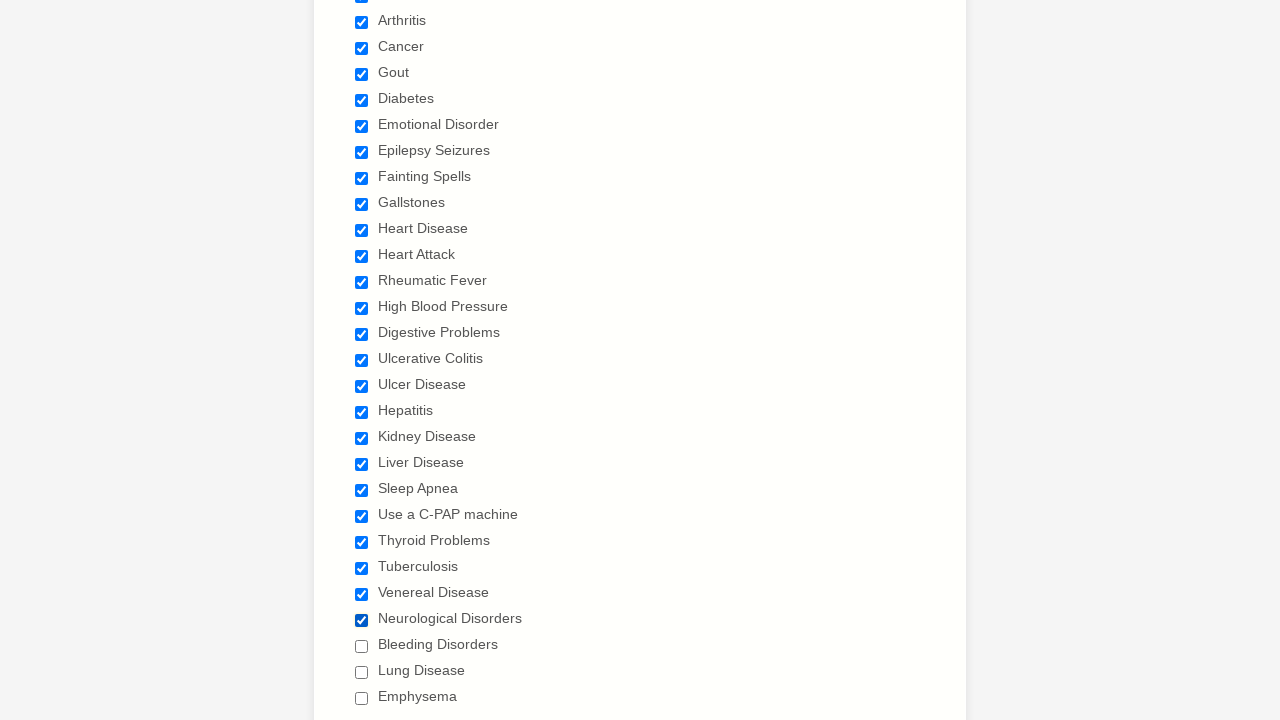

Clicked checkbox 27 to select it at (362, 646) on div.form-single-column input[type='checkbox'] >> nth=26
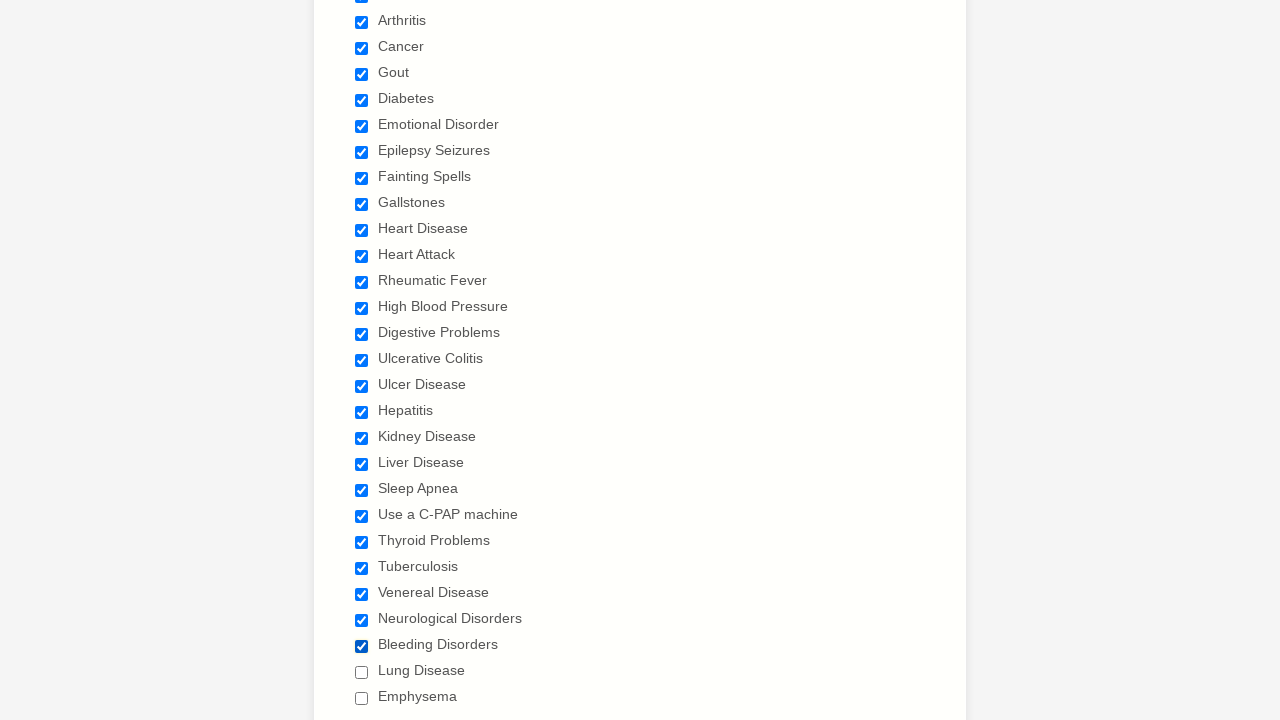

Clicked checkbox 28 to select it at (362, 672) on div.form-single-column input[type='checkbox'] >> nth=27
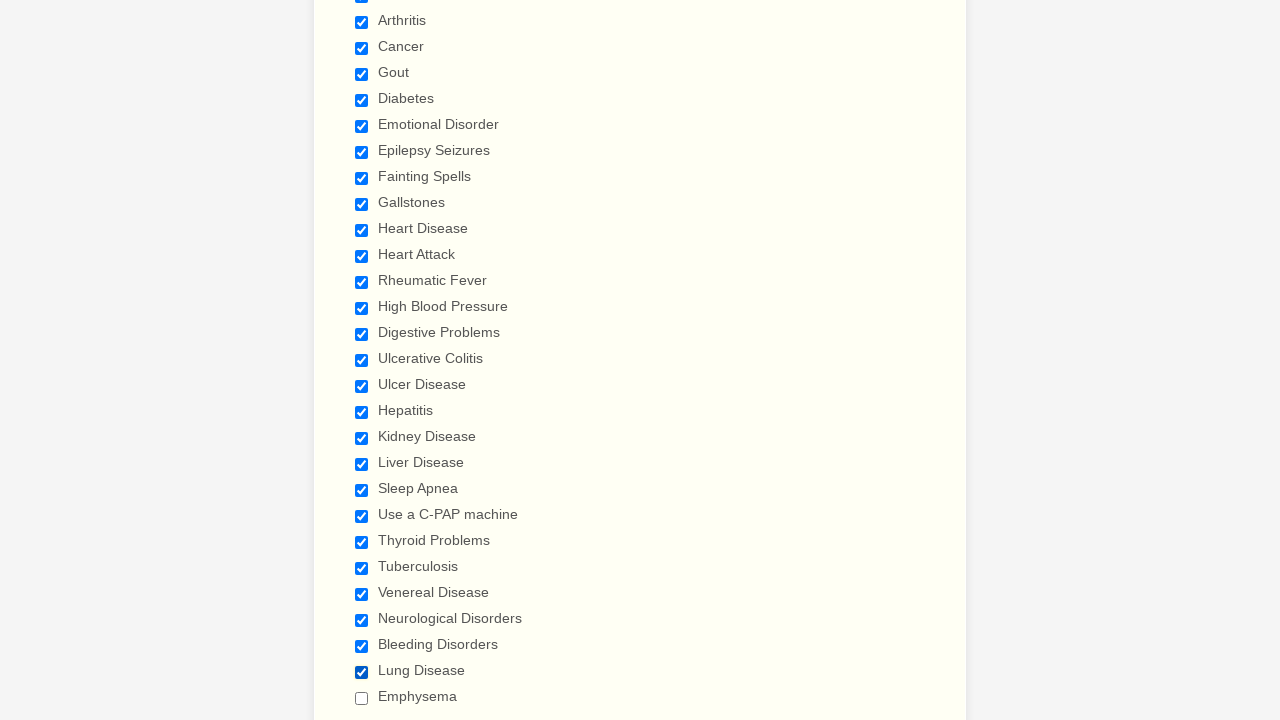

Clicked checkbox 29 to select it at (362, 698) on div.form-single-column input[type='checkbox'] >> nth=28
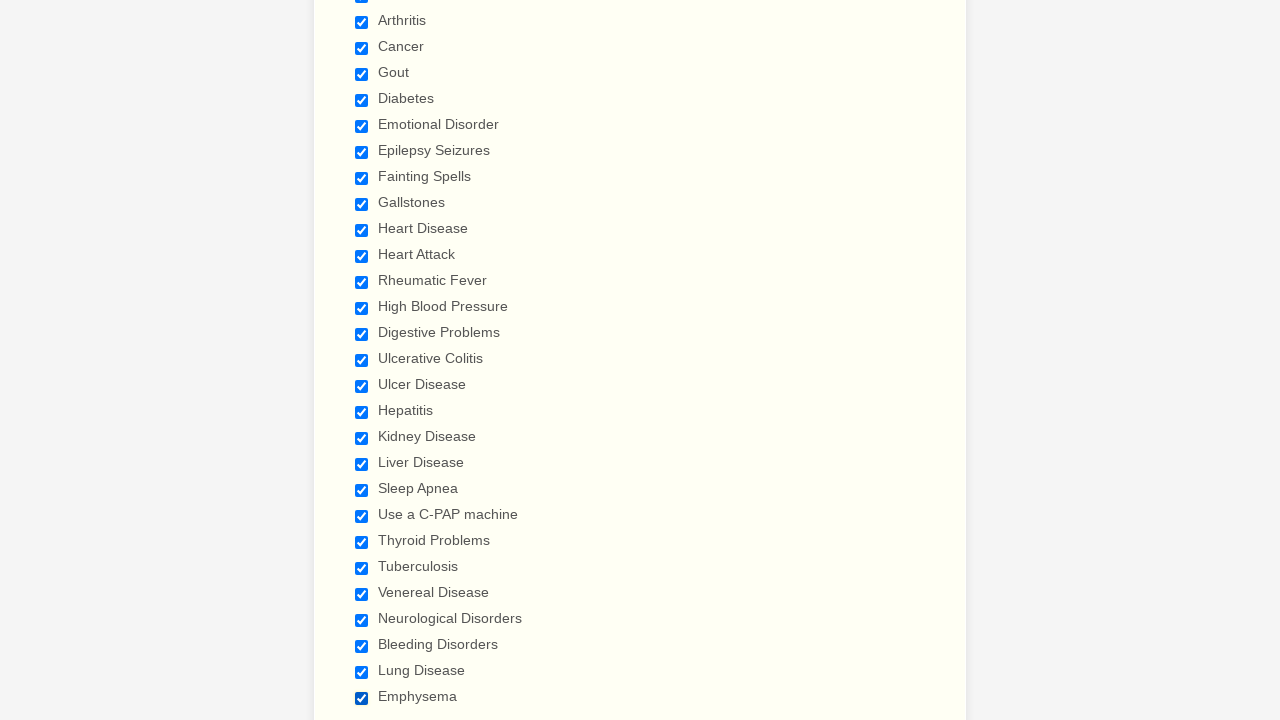

Verified all checkboxes are selected
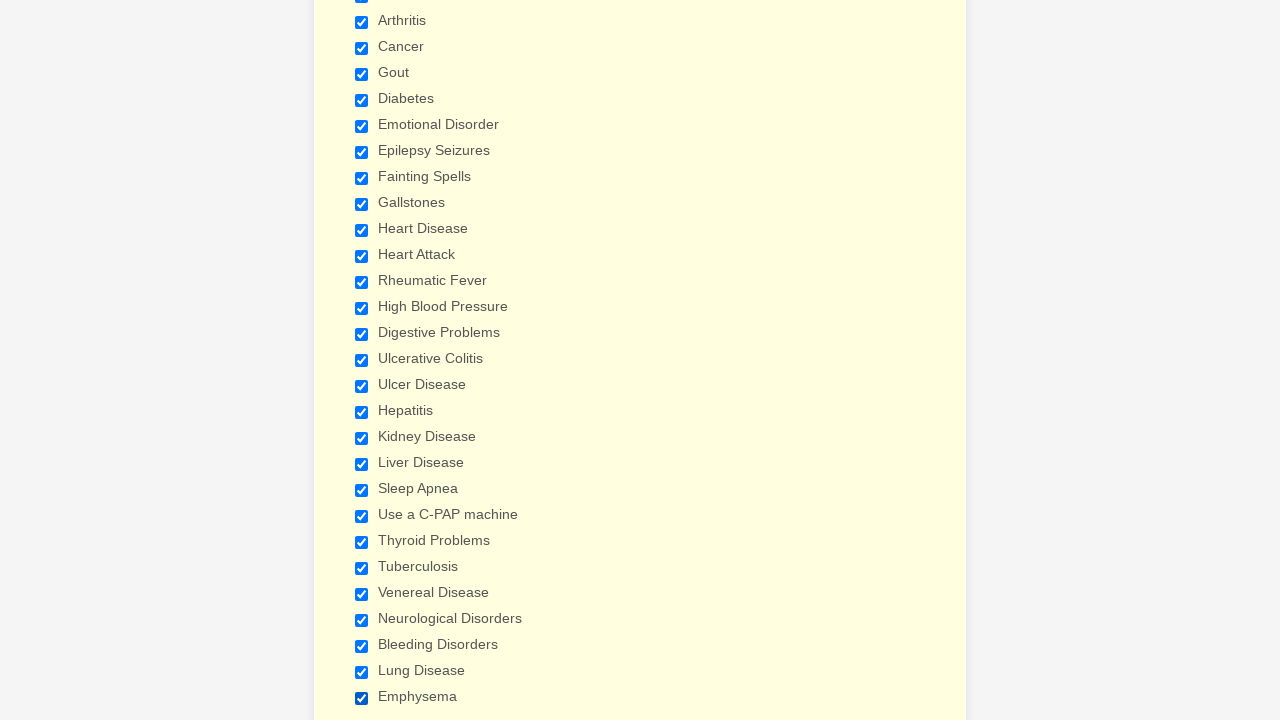

Cleared browser cookies
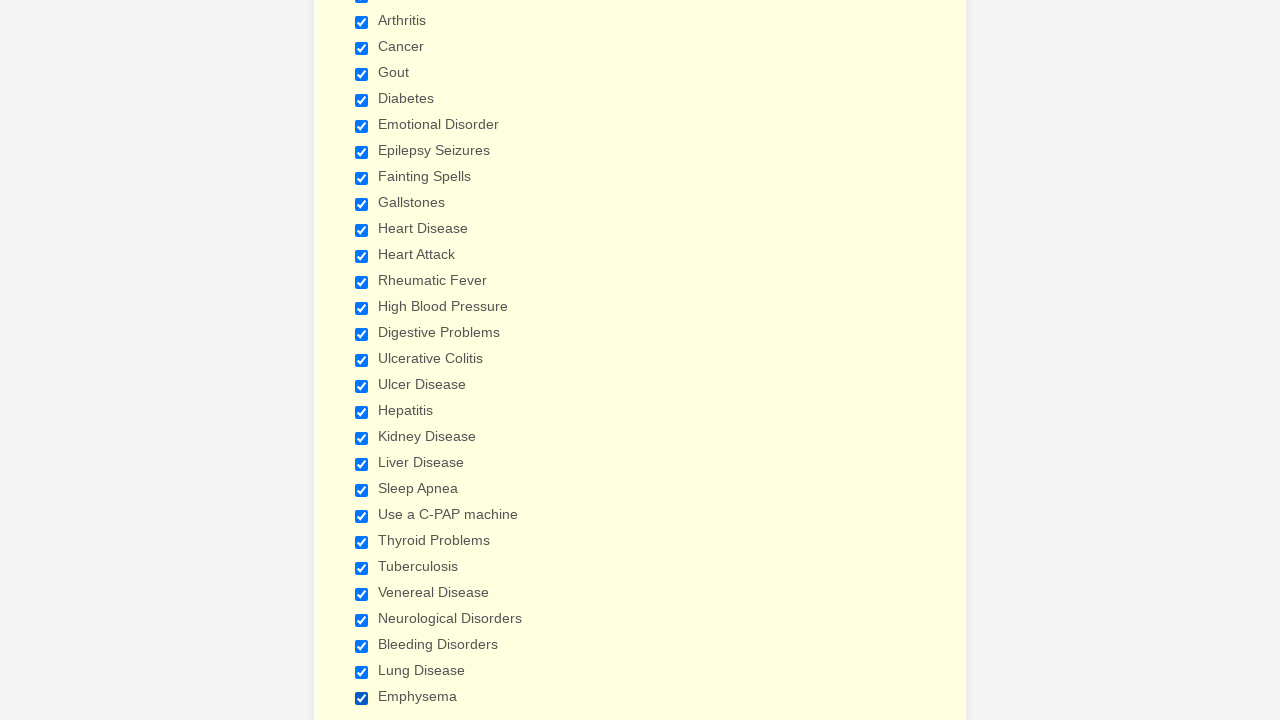

Reloaded the page
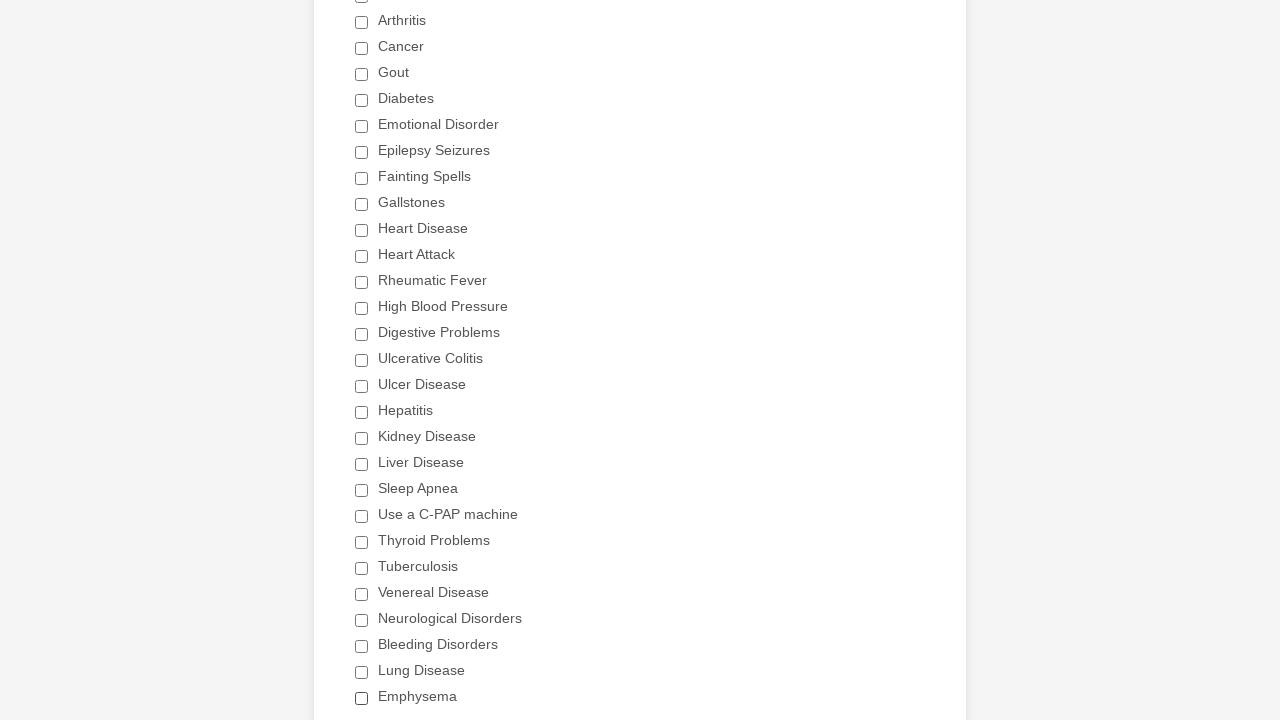

Waited for checkboxes to reload after page refresh
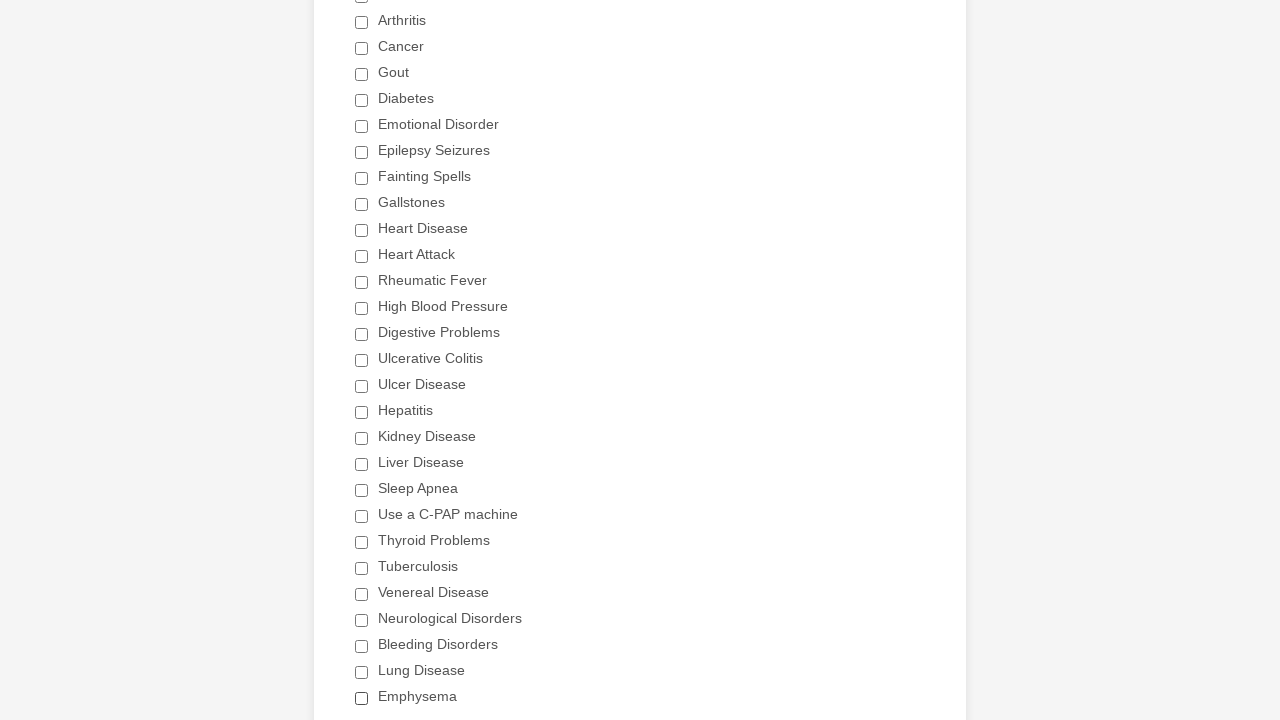

Re-located all checkboxes after page refresh
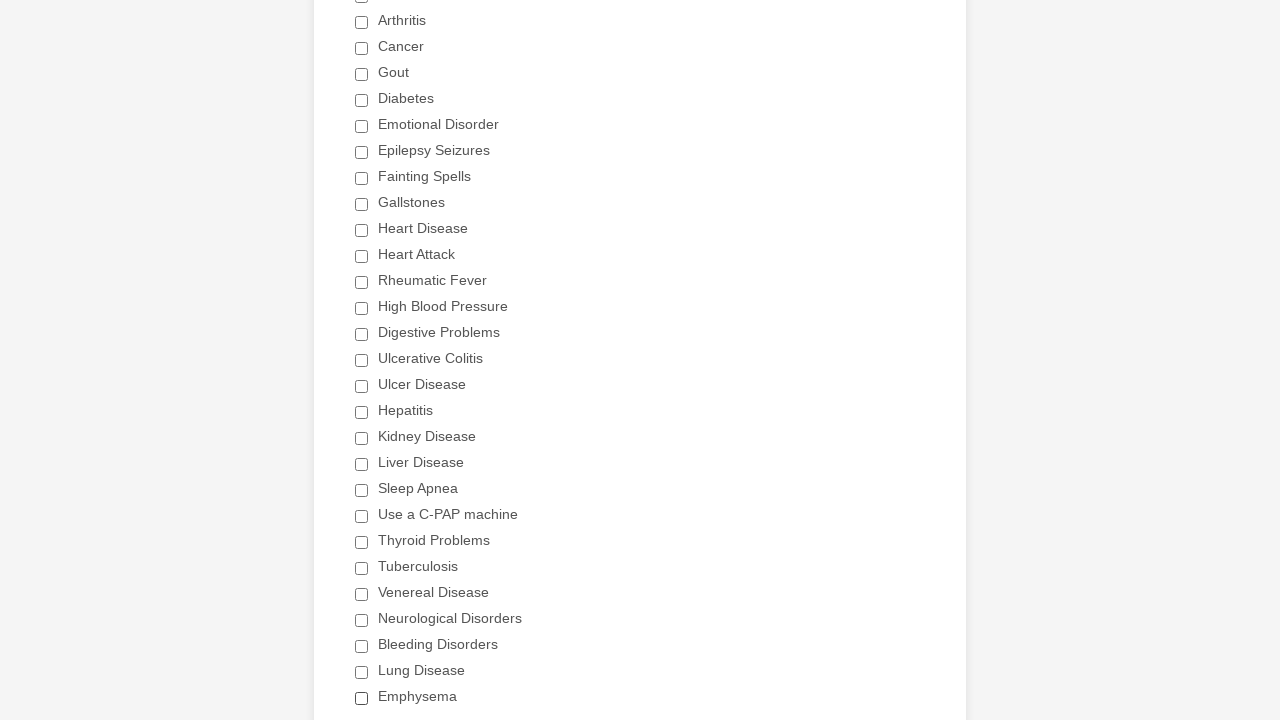

Confirmed 29 checkboxes present after refresh
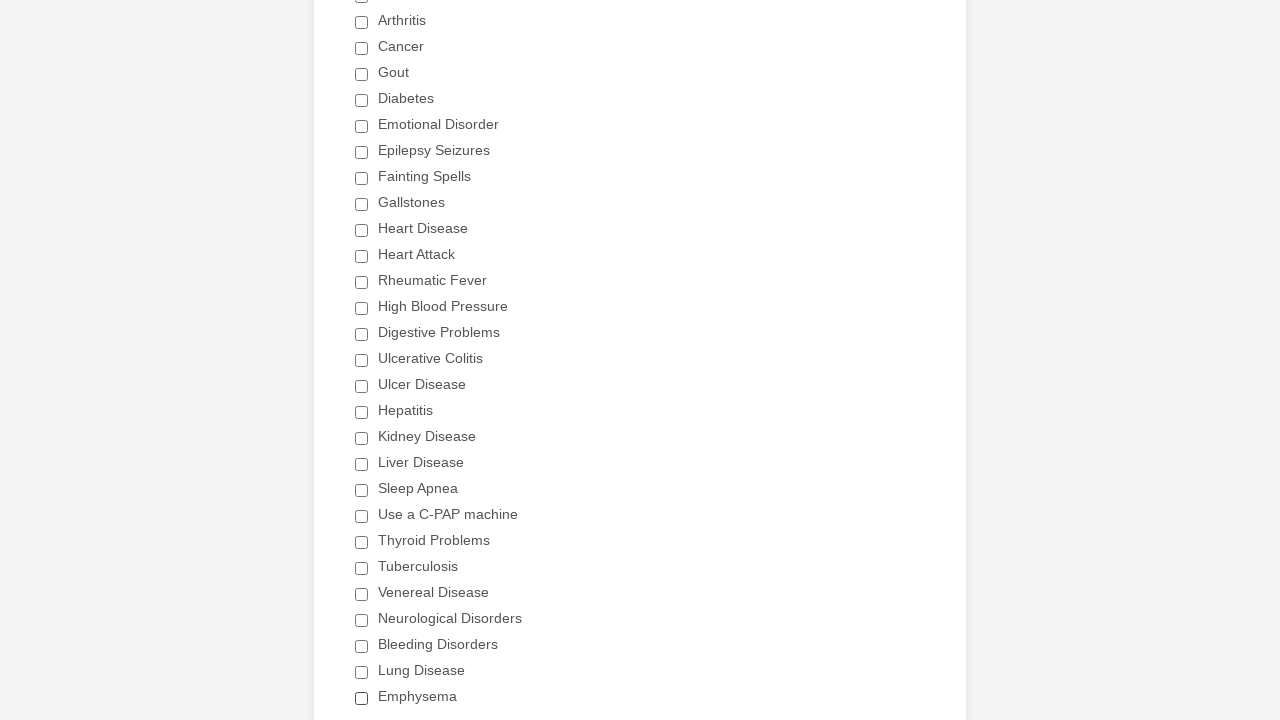

Selected the 'Heart Attack' checkbox at (362, 256) on div.form-single-column input[type='checkbox'] >> nth=11
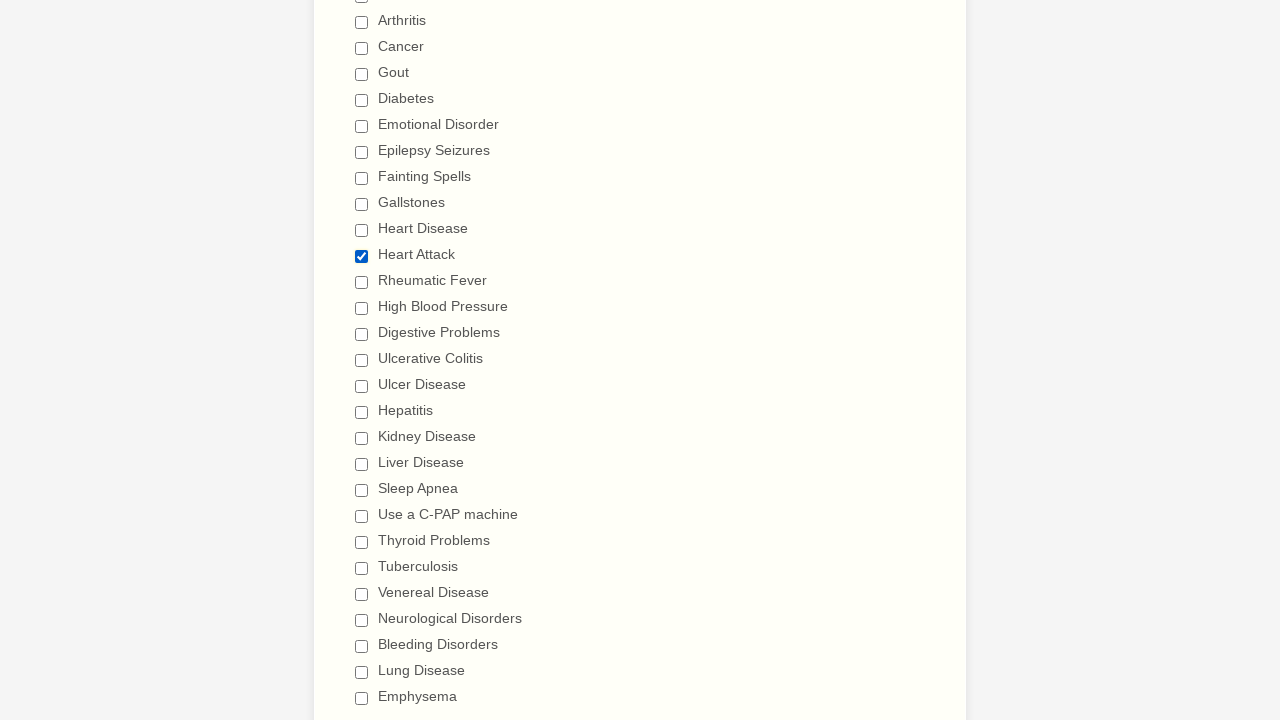

Verified only 'Heart Attack' checkbox is selected and all others are unchecked
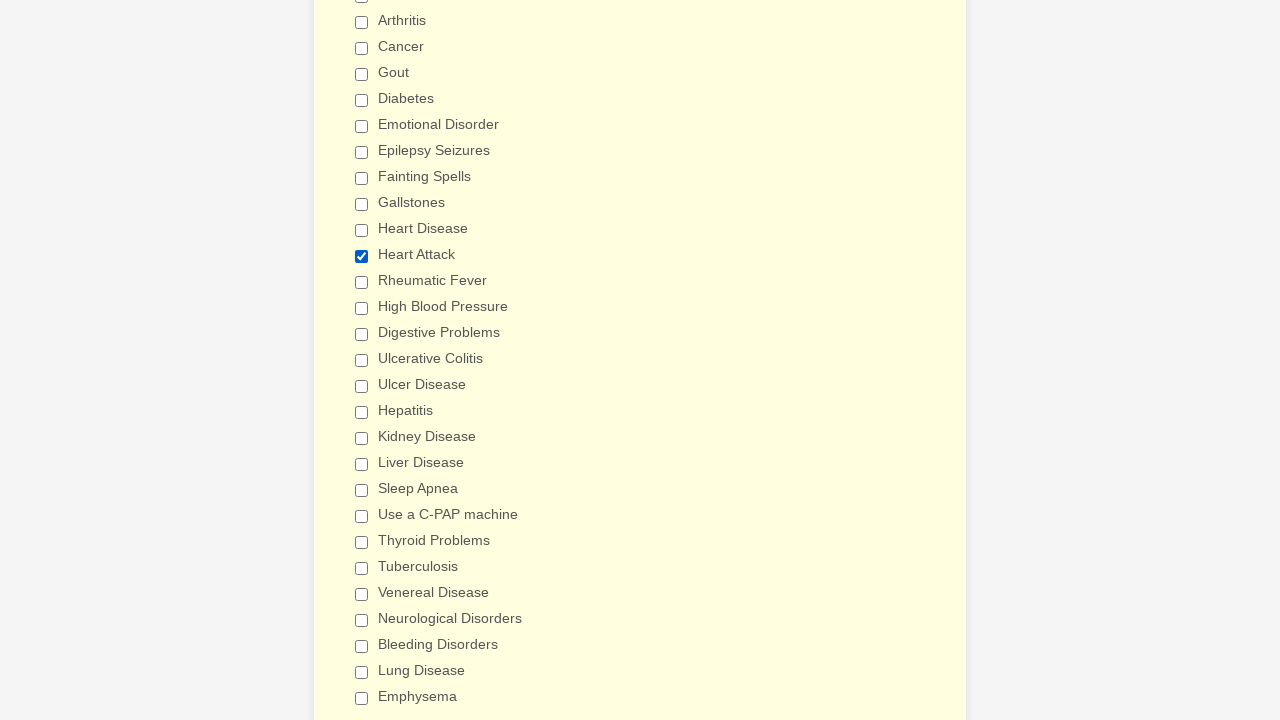

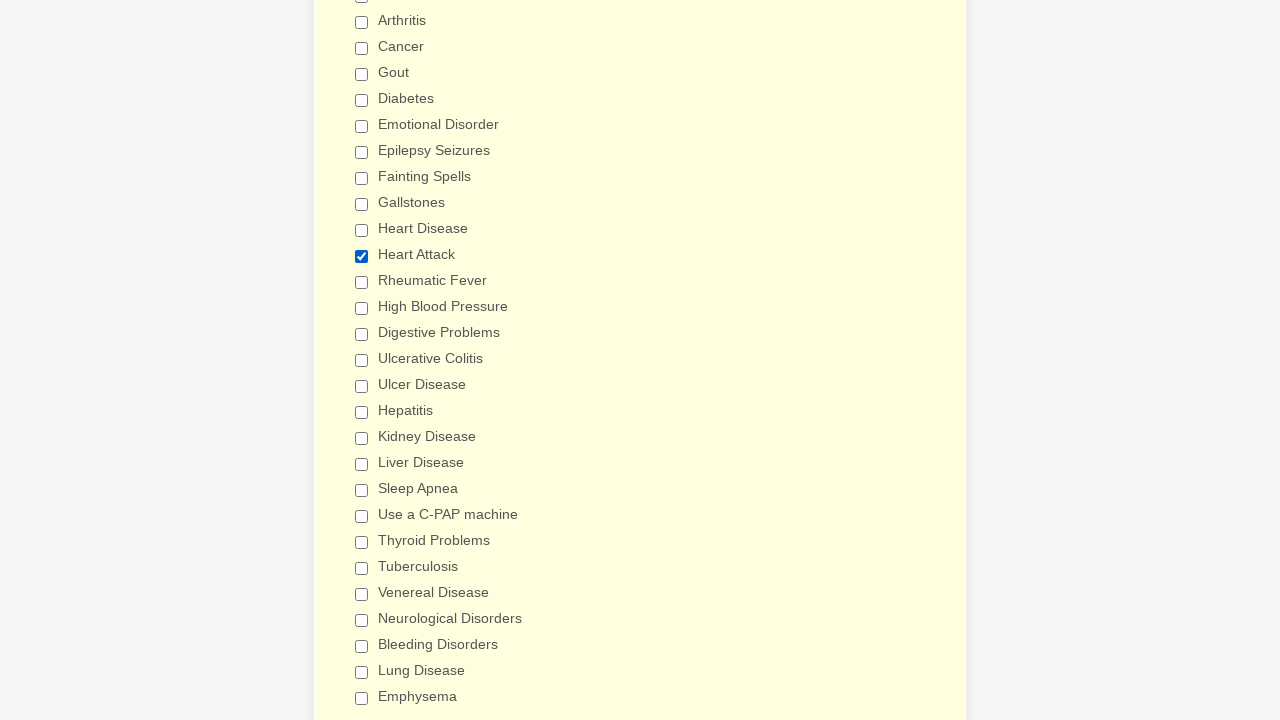